Tests the complete e-commerce flow on demoblaze.com: adding multiple items (phones and laptop) to cart, verifying cart contents, removing an item, and completing the purchase order with customer details.

Starting URL: https://www.demoblaze.com/index.html

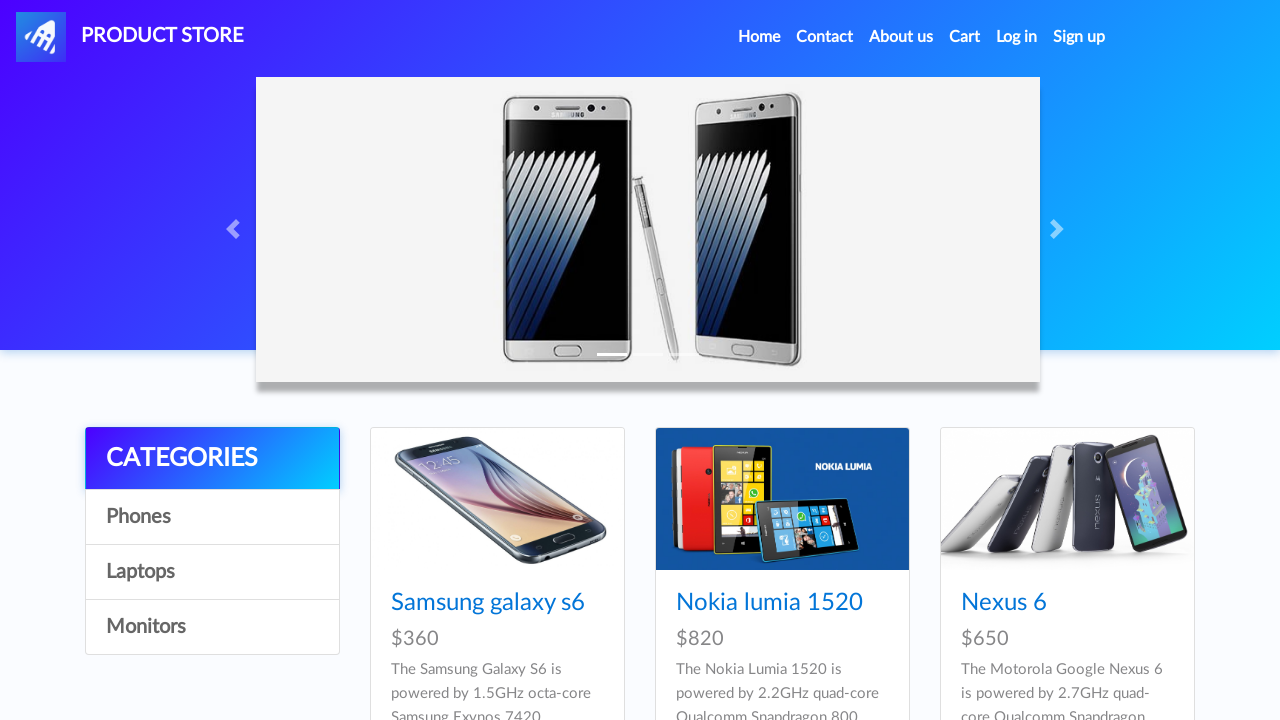

Clicked on Phones category at (212, 517) on text=Phones
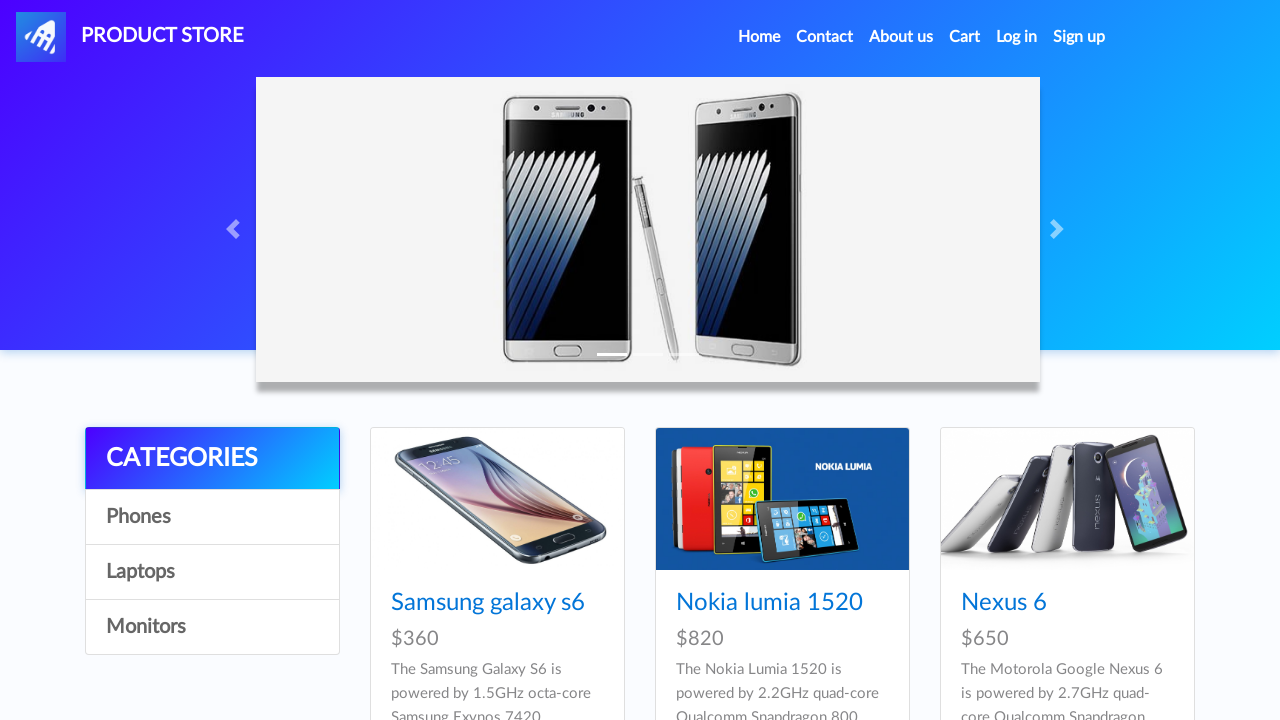

Waited for Phones category to load
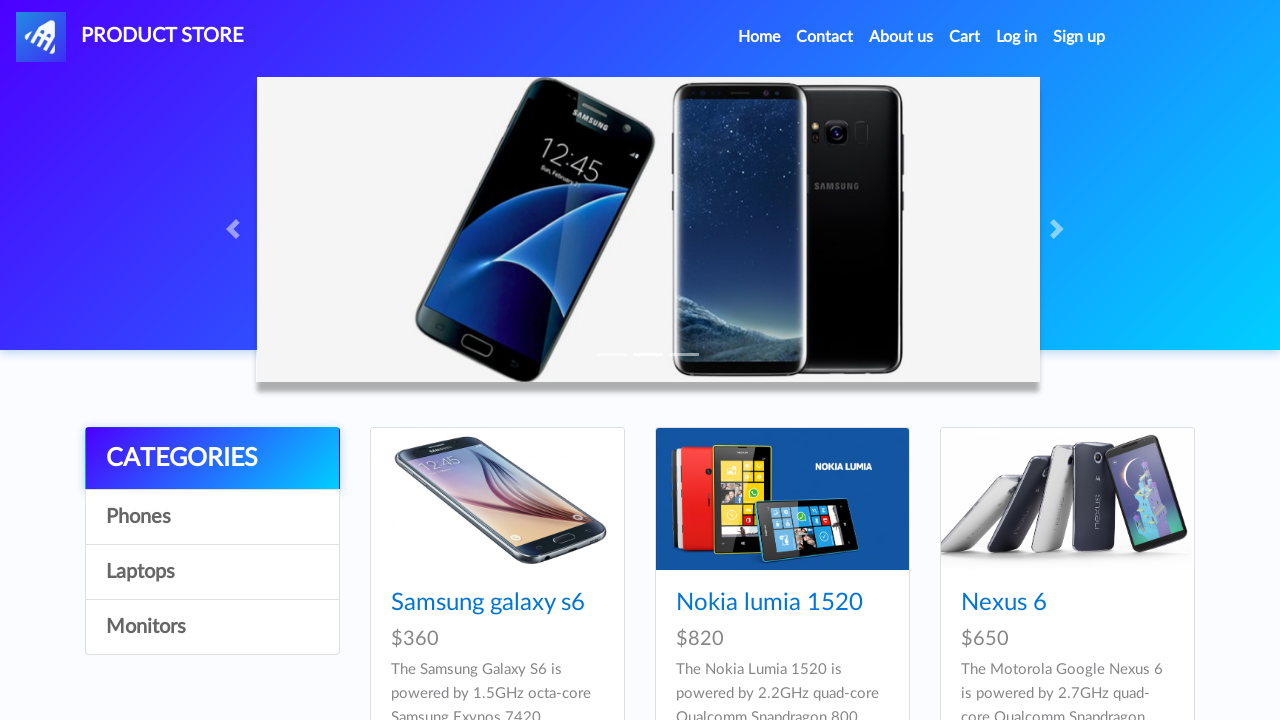

Clicked on Samsung Galaxy S7 product at (488, 361) on text=Samsung galaxy s7
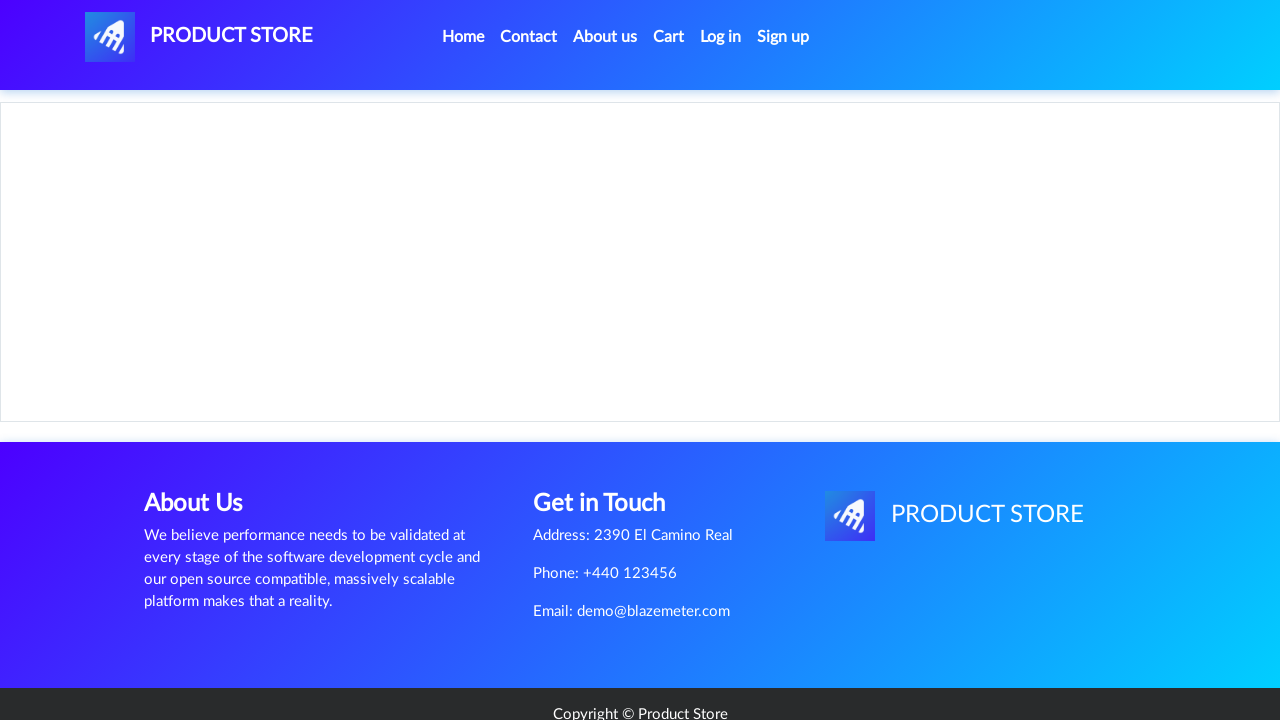

Product content loaded
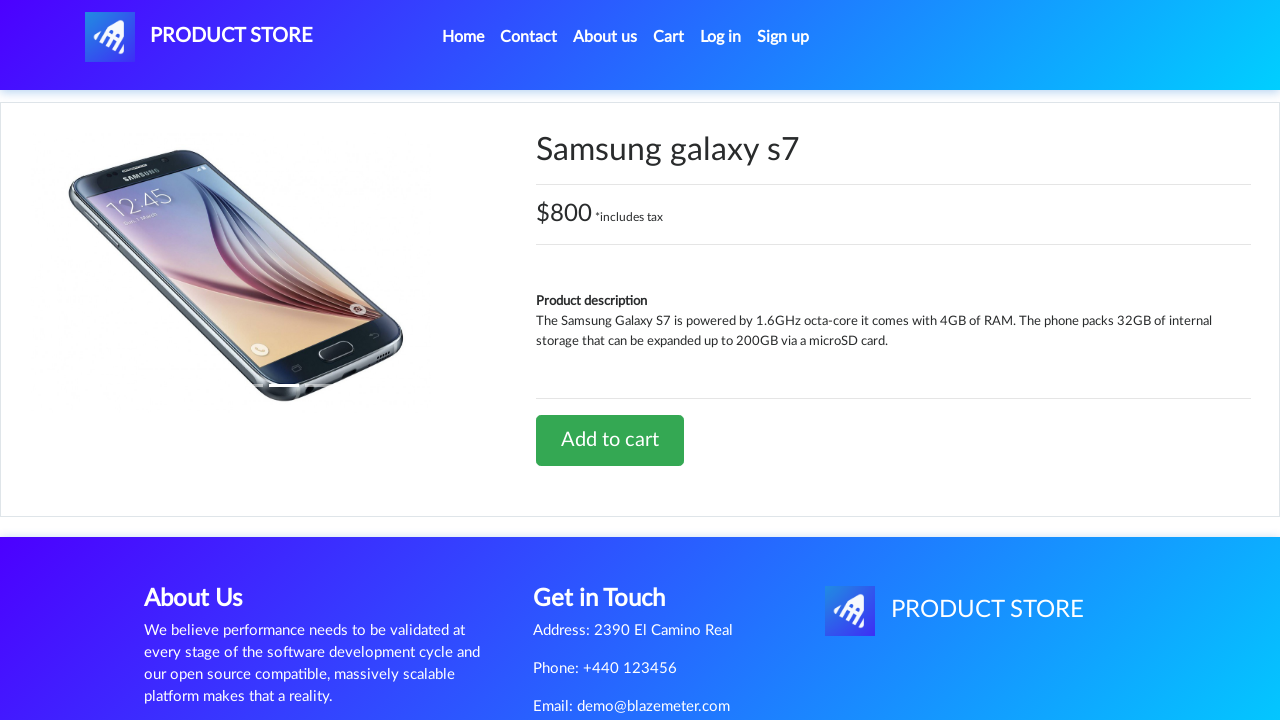

Waited for product details to display
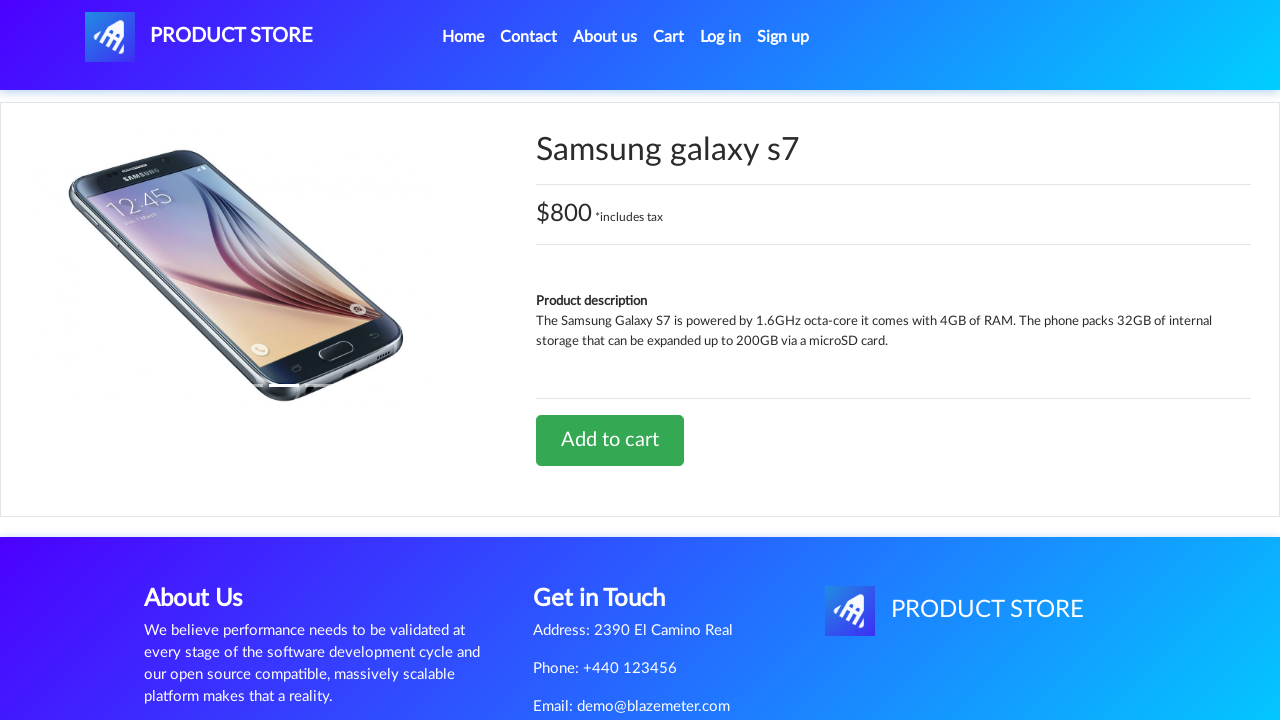

Clicked 'Add to cart' for Samsung Galaxy S7 at (610, 440) on text=Add to cart
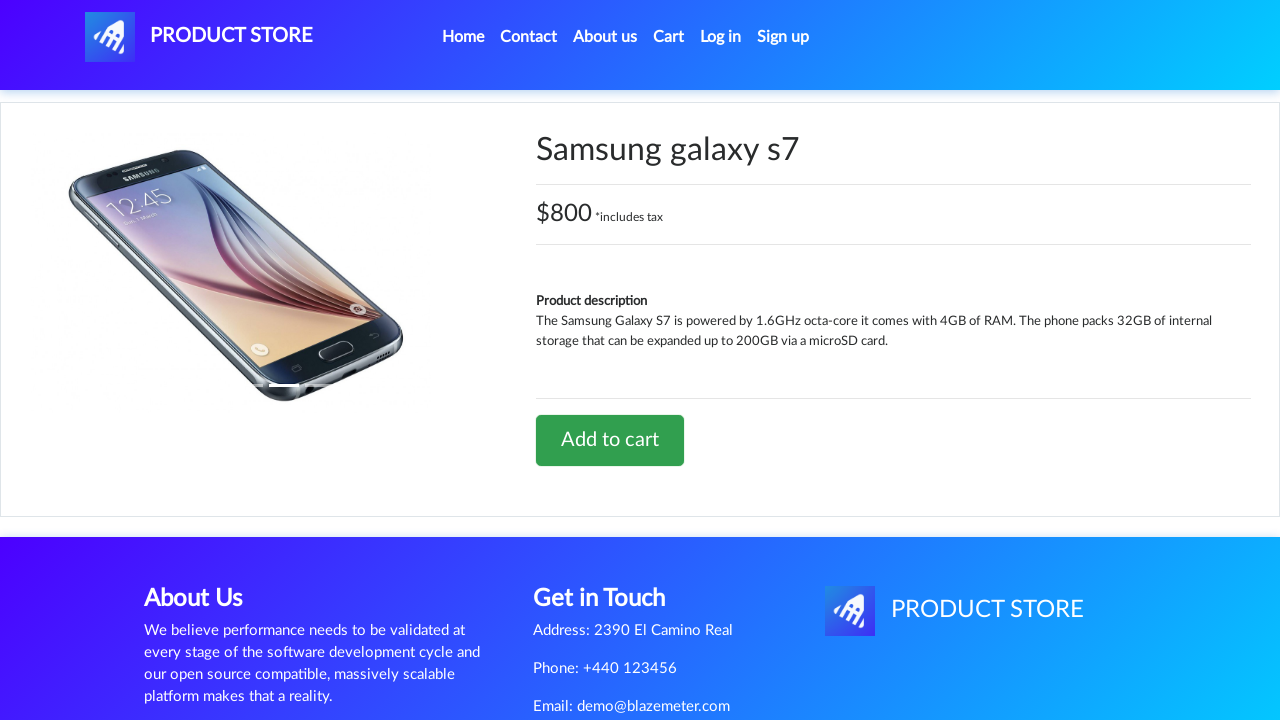

Waited after clicking add to cart
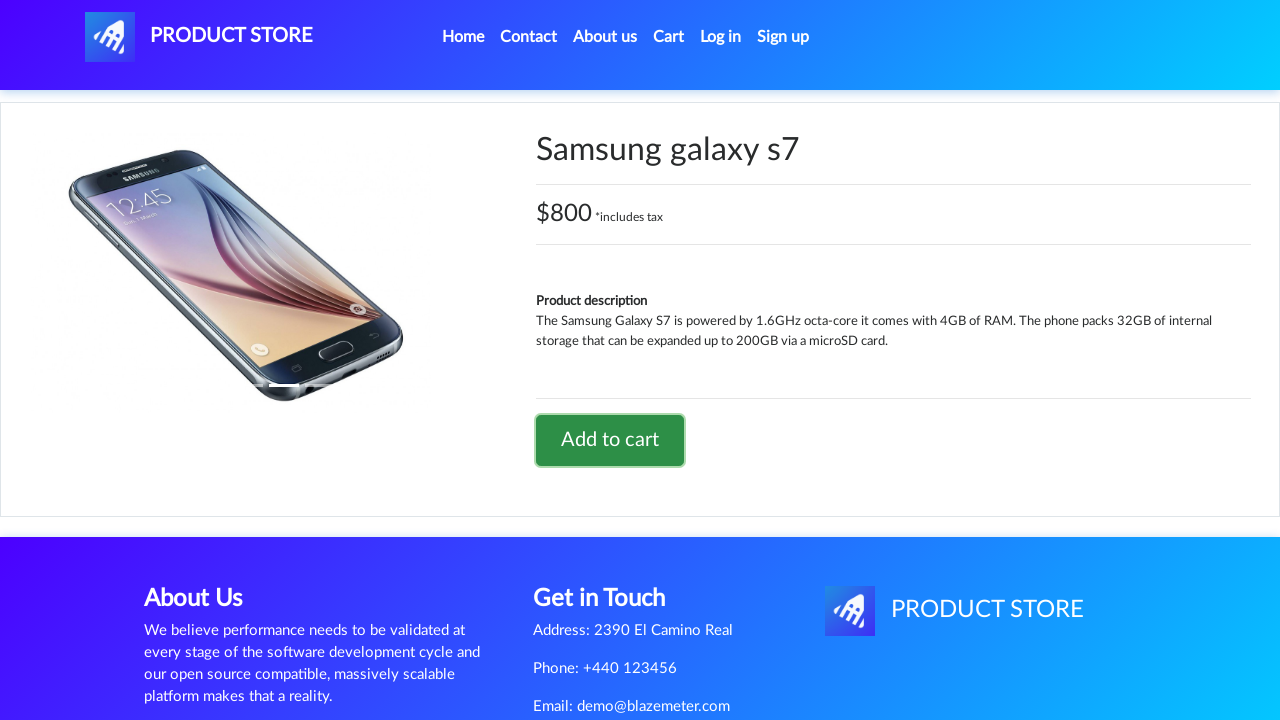

Set up dialog handler to accept add to cart confirmation
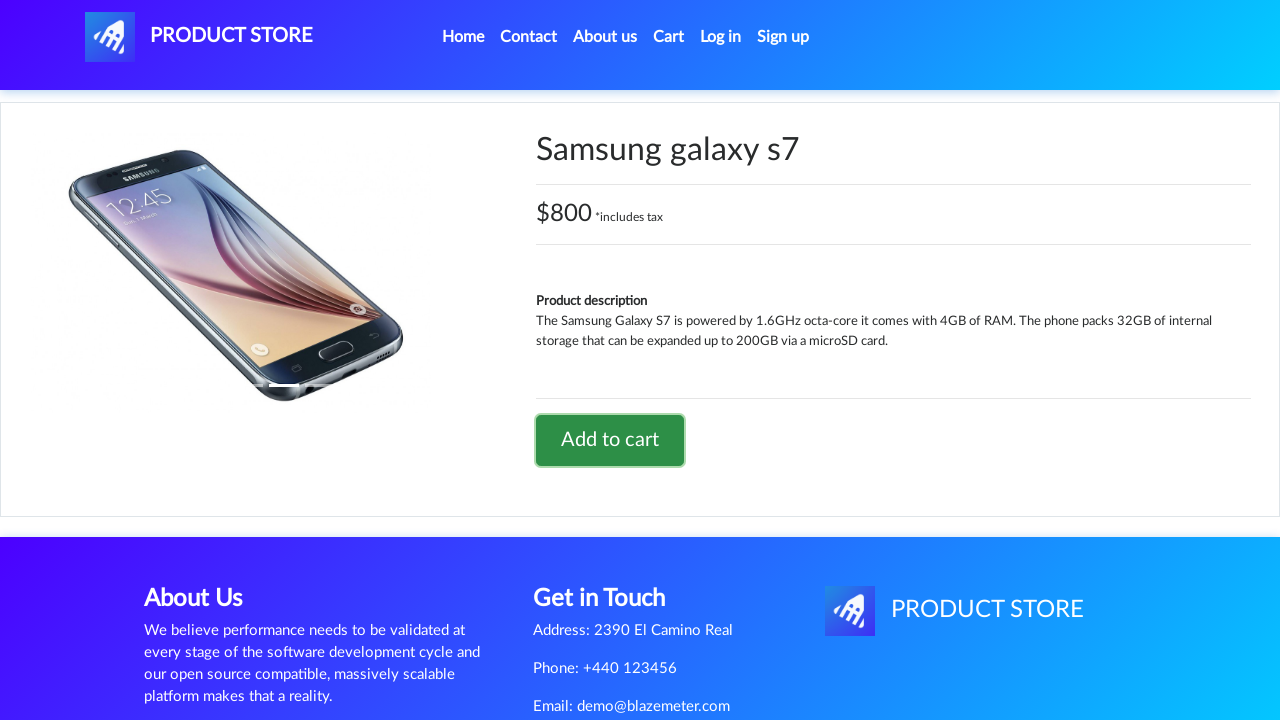

Navigated back to home page
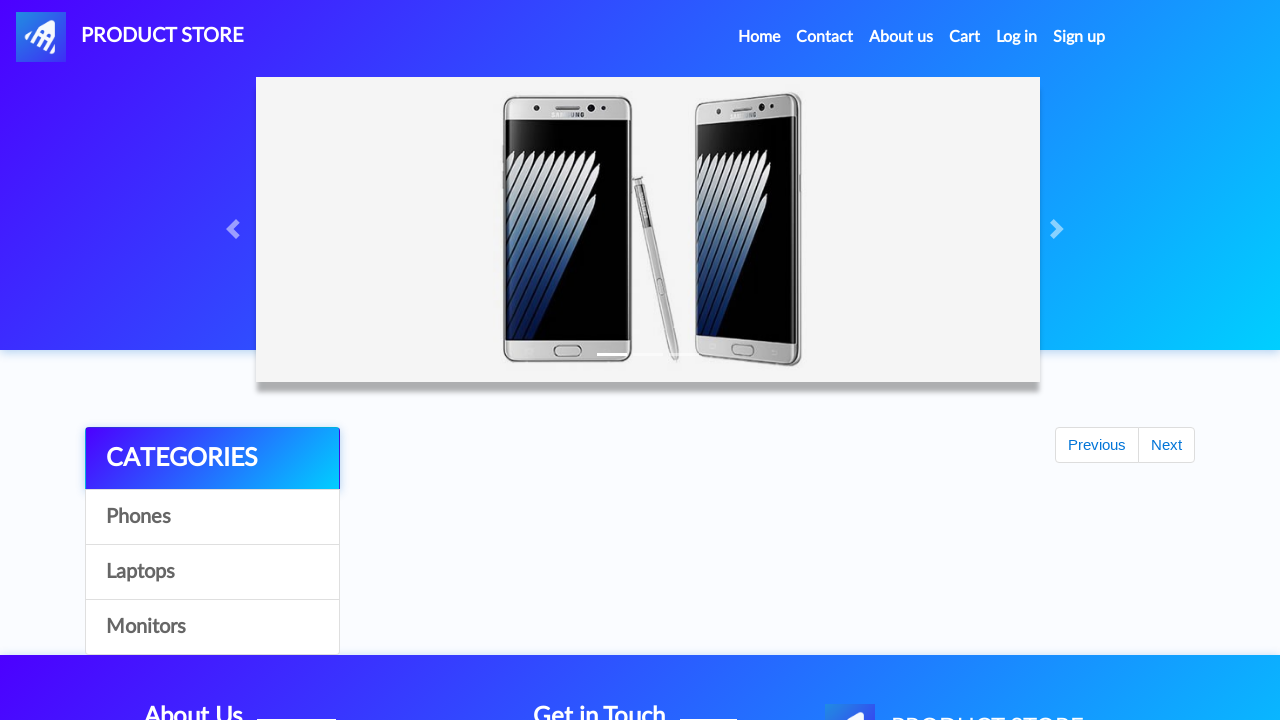

Clicked on Phones category again at (212, 517) on text=Phones
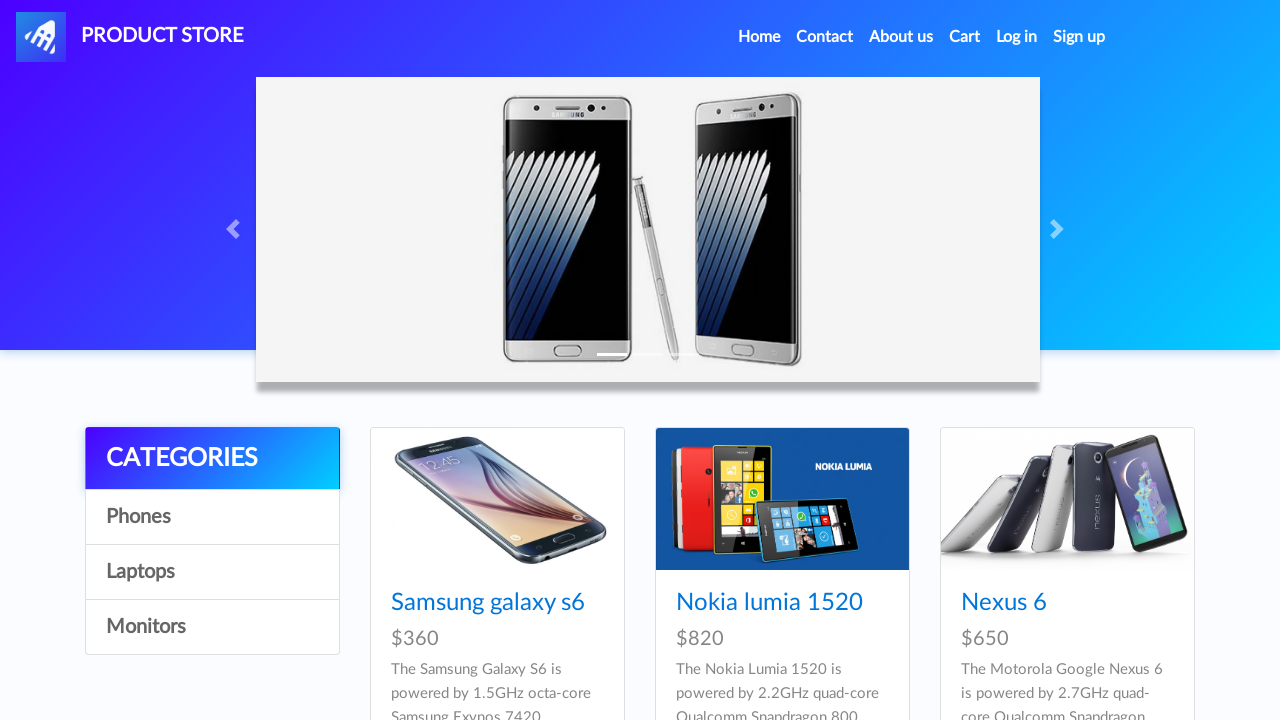

Waited for Phones category to load
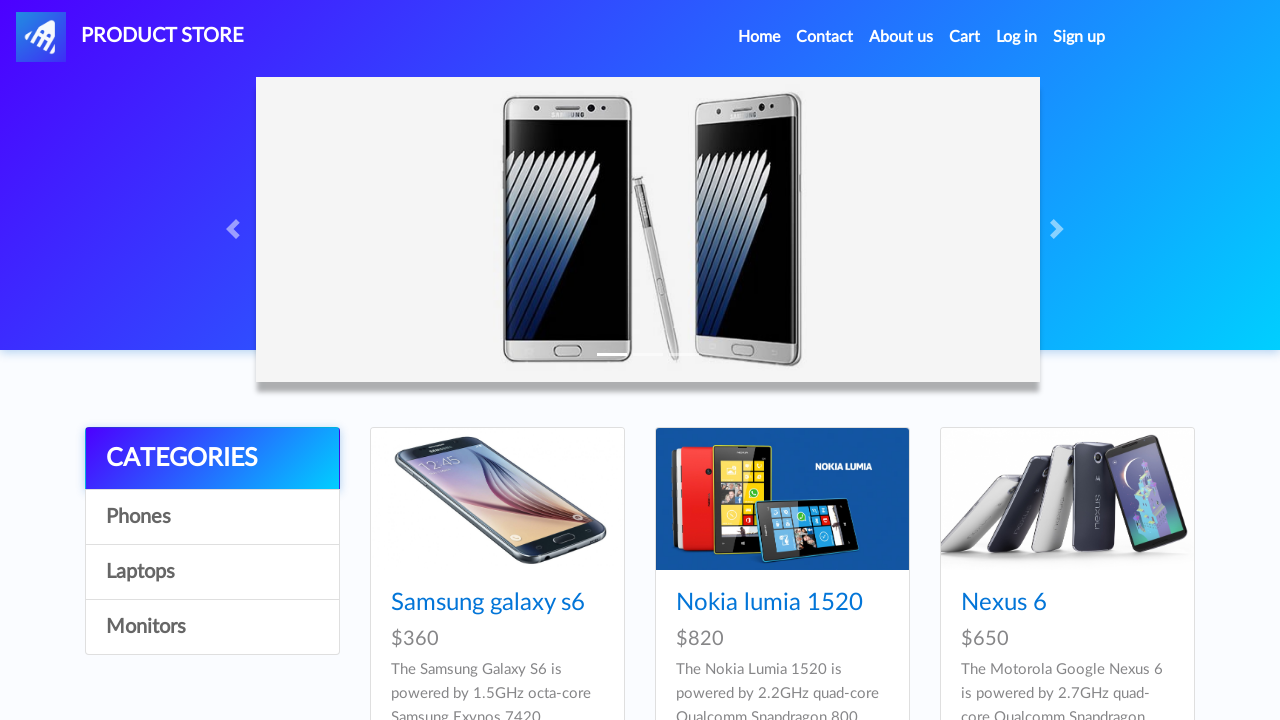

Clicked on Samsung Galaxy S6 product at (488, 603) on text=Samsung galaxy s6
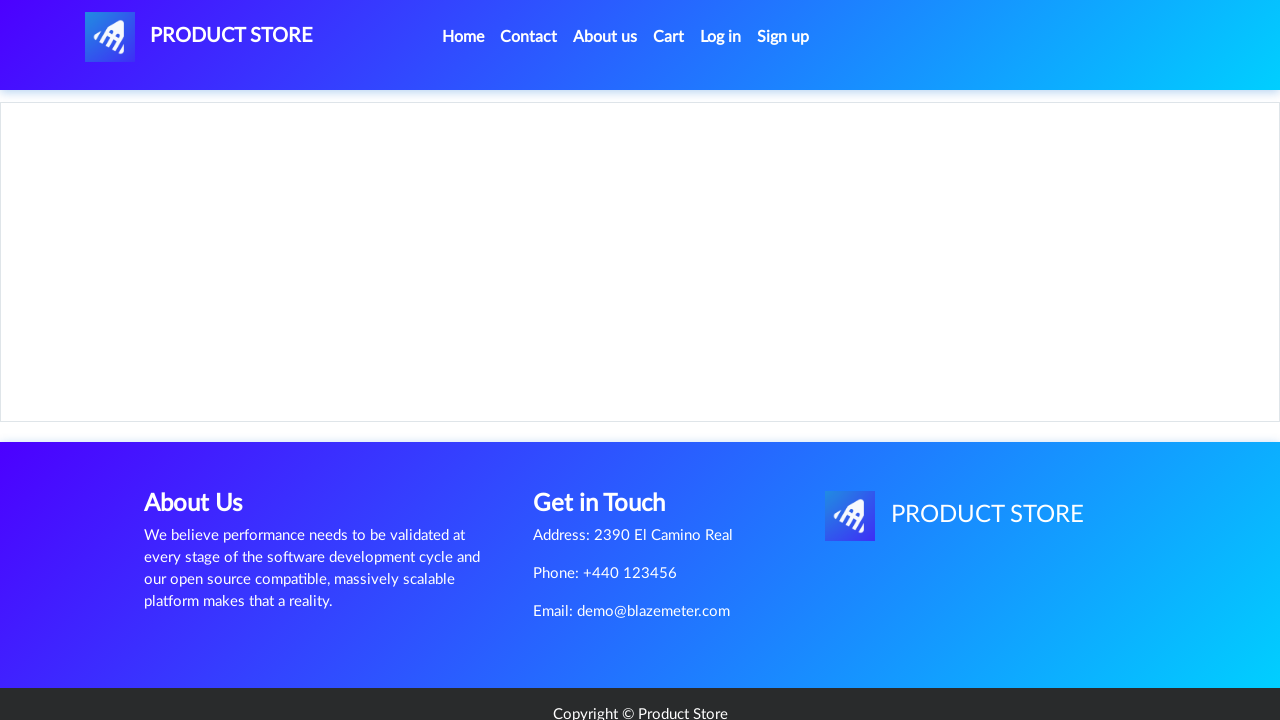

Product content loaded for Samsung Galaxy S6
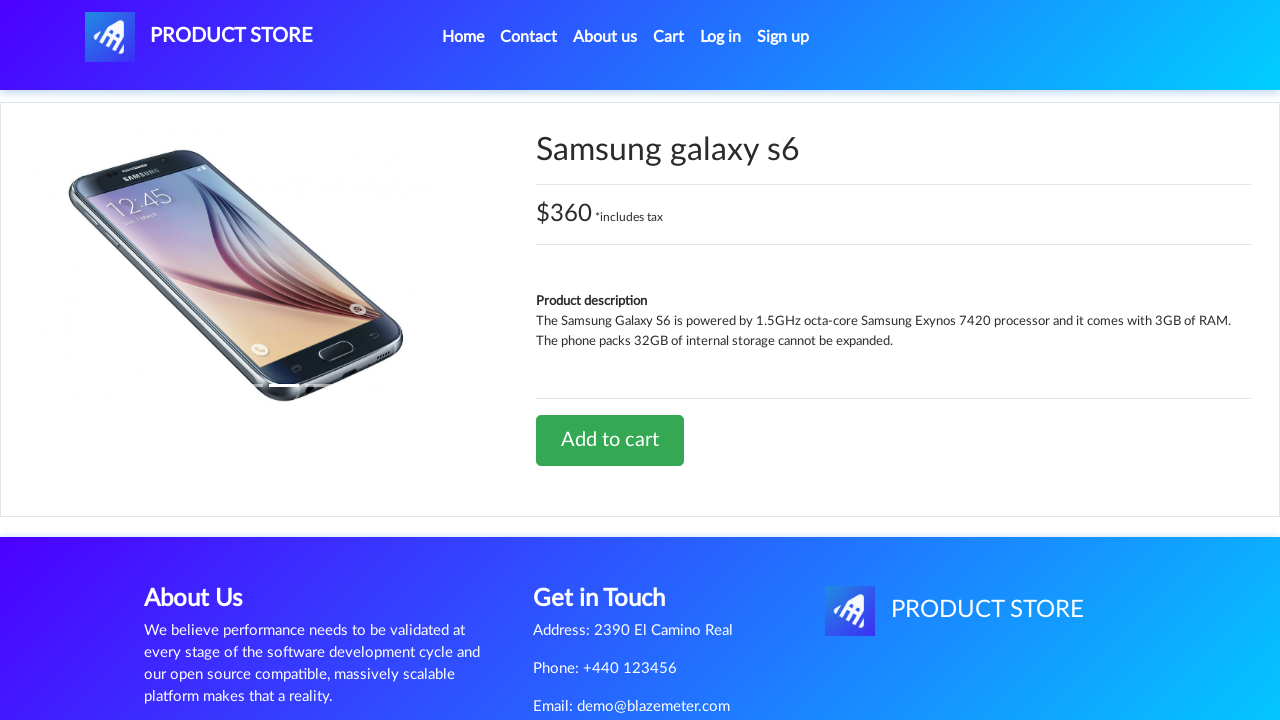

Clicked 'Add to cart' for Samsung Galaxy S6 at (610, 440) on text=Add to cart
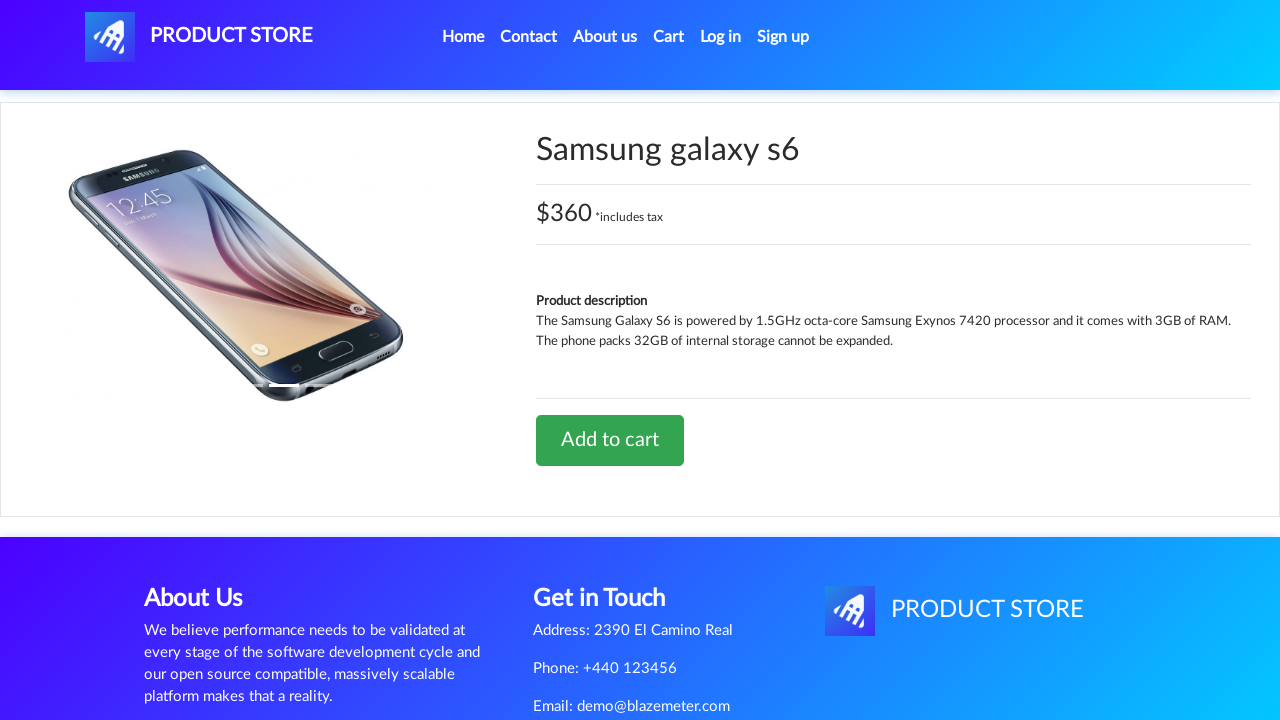

Waited after adding Samsung Galaxy S6 to cart
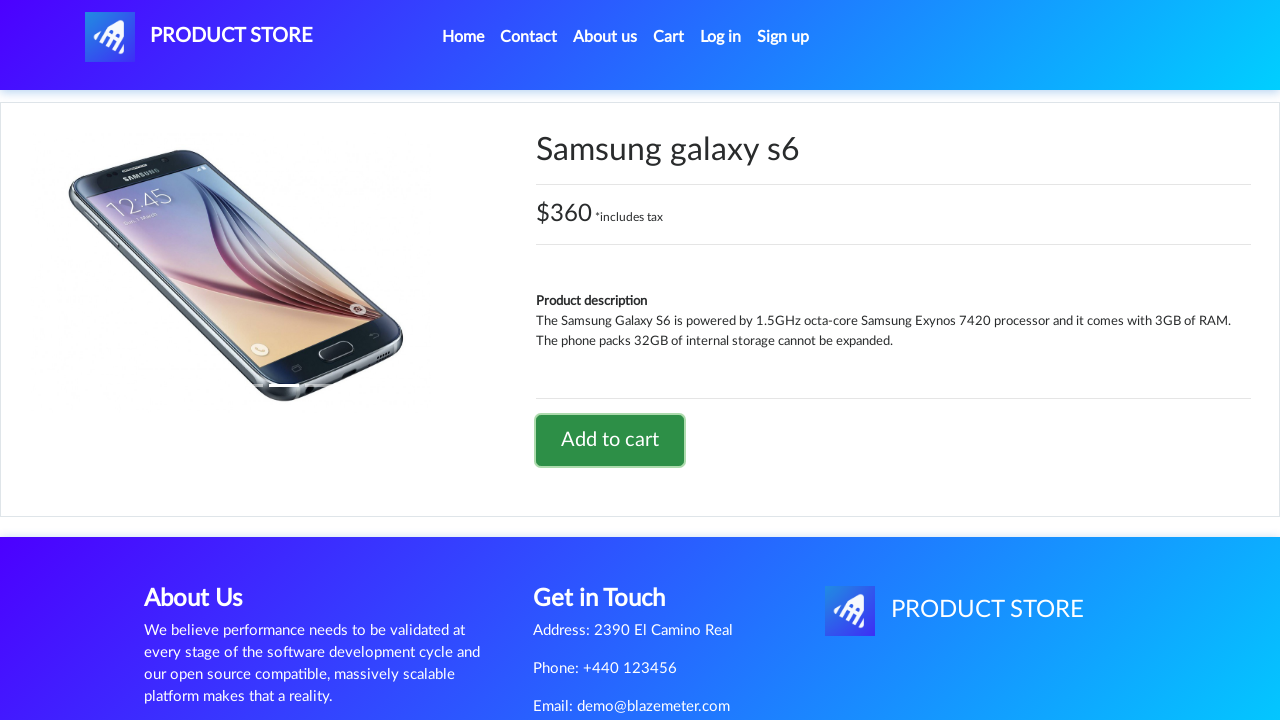

Navigated back to home page
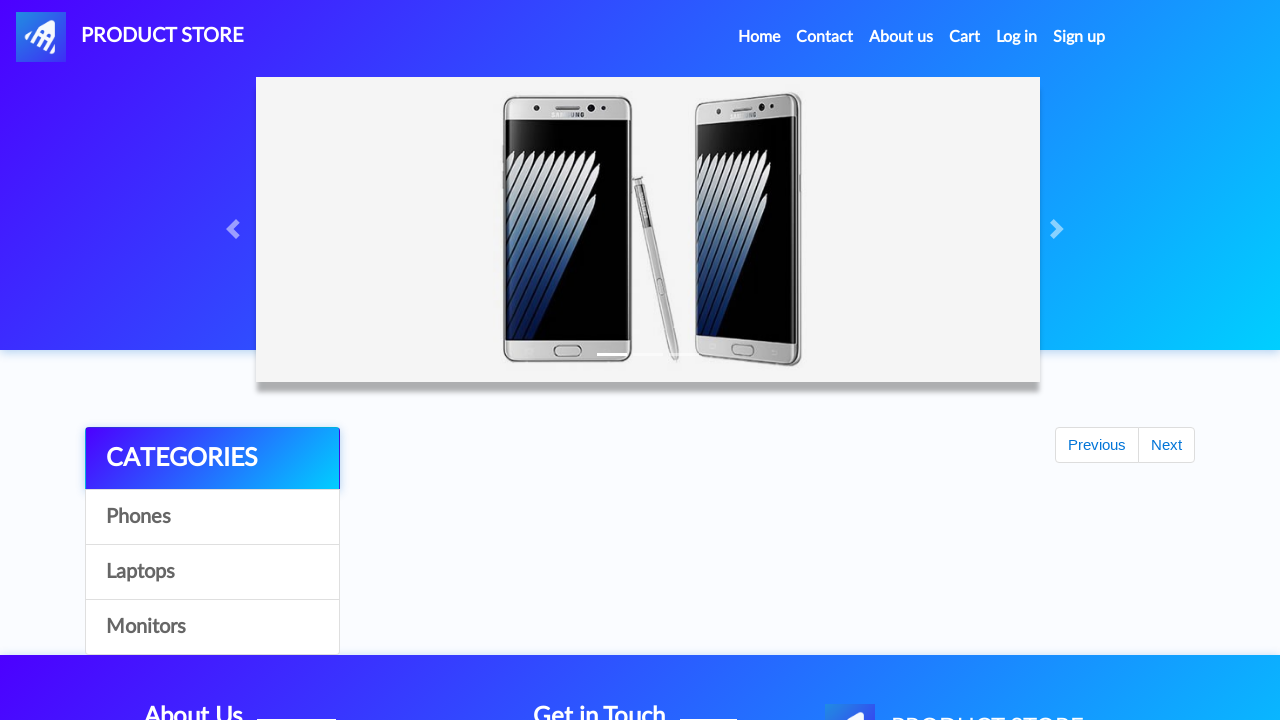

Clicked on Laptops category at (212, 572) on text=Laptops
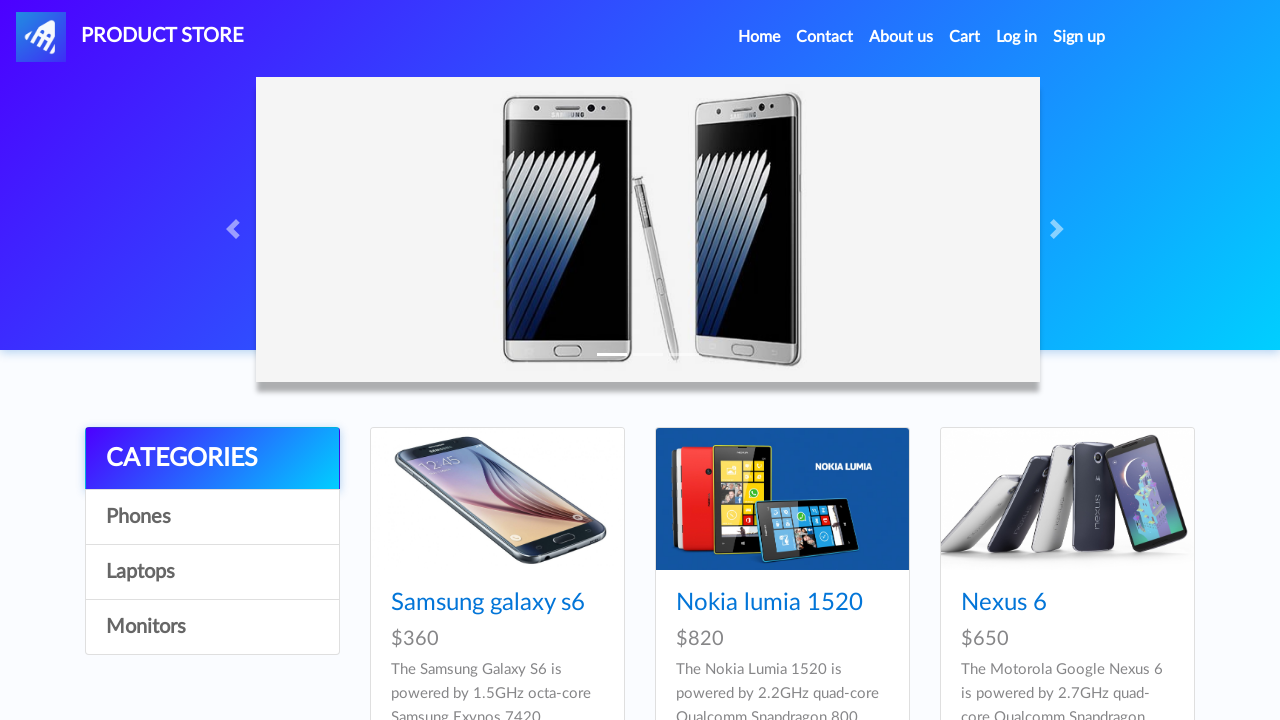

Waited for Laptops category to load
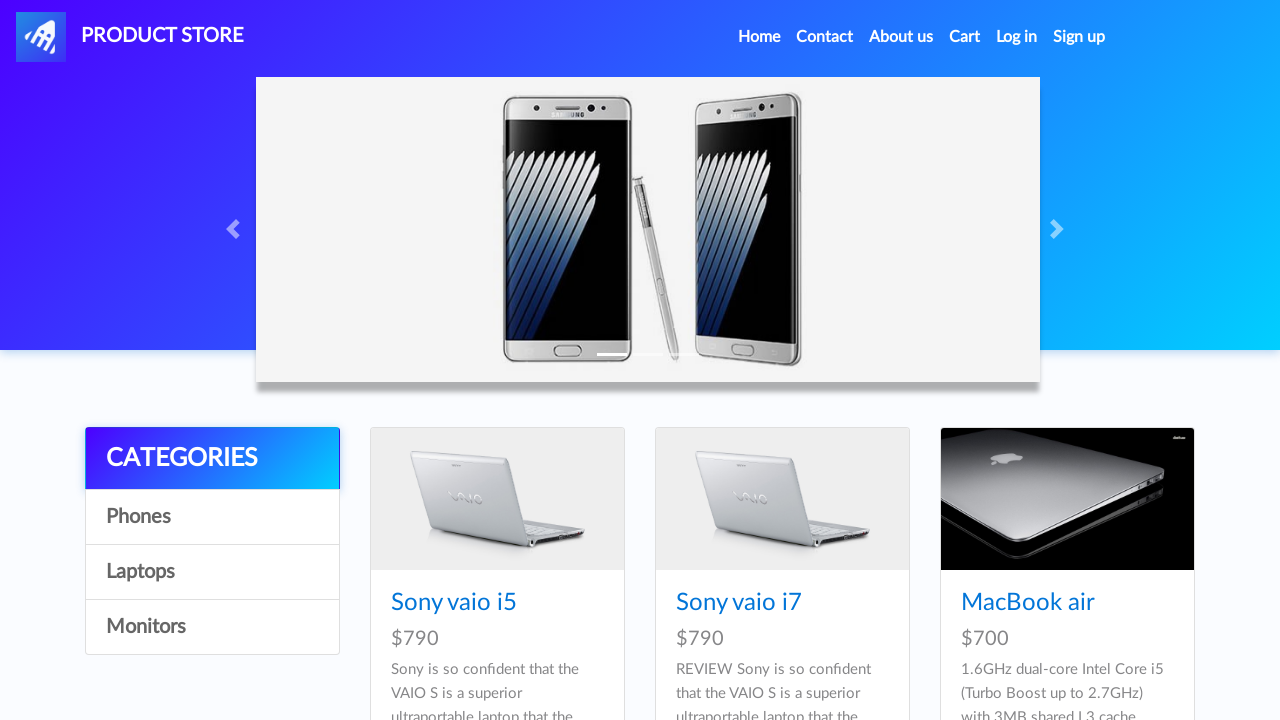

Clicked on Sony Vaio i7 product at (739, 603) on text=Sony vaio i7
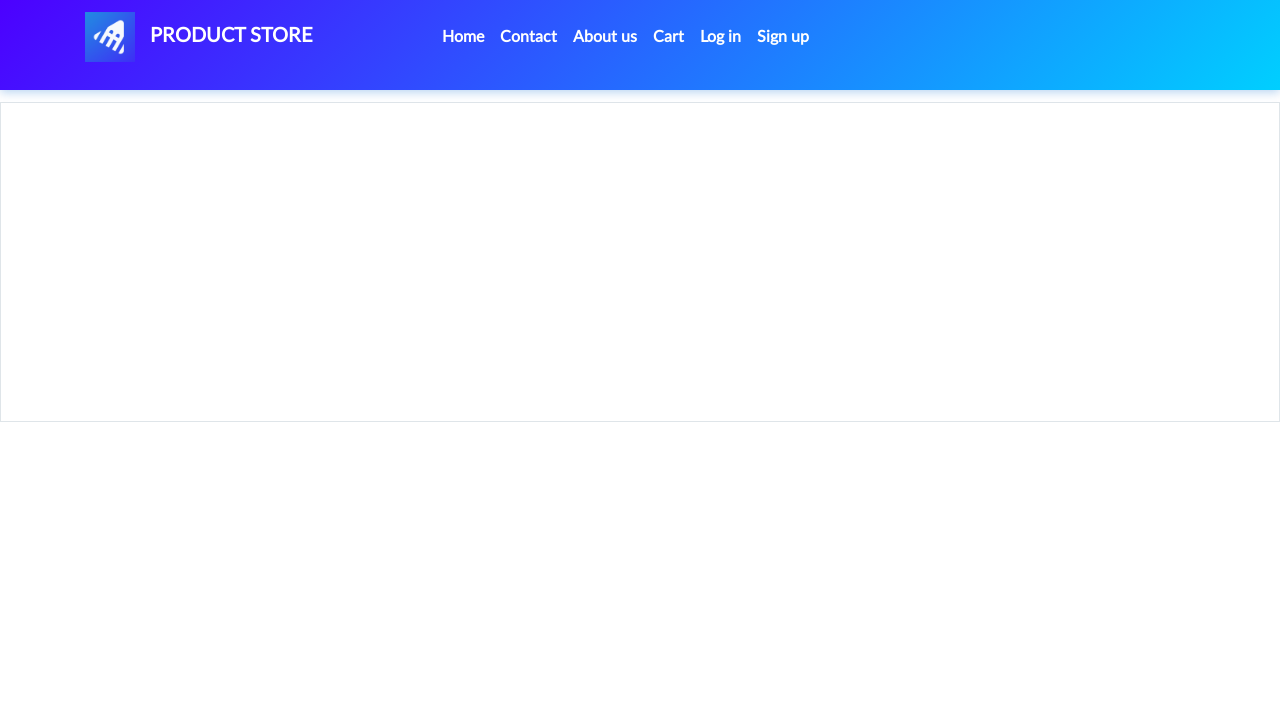

Product content loaded for Sony Vaio i7
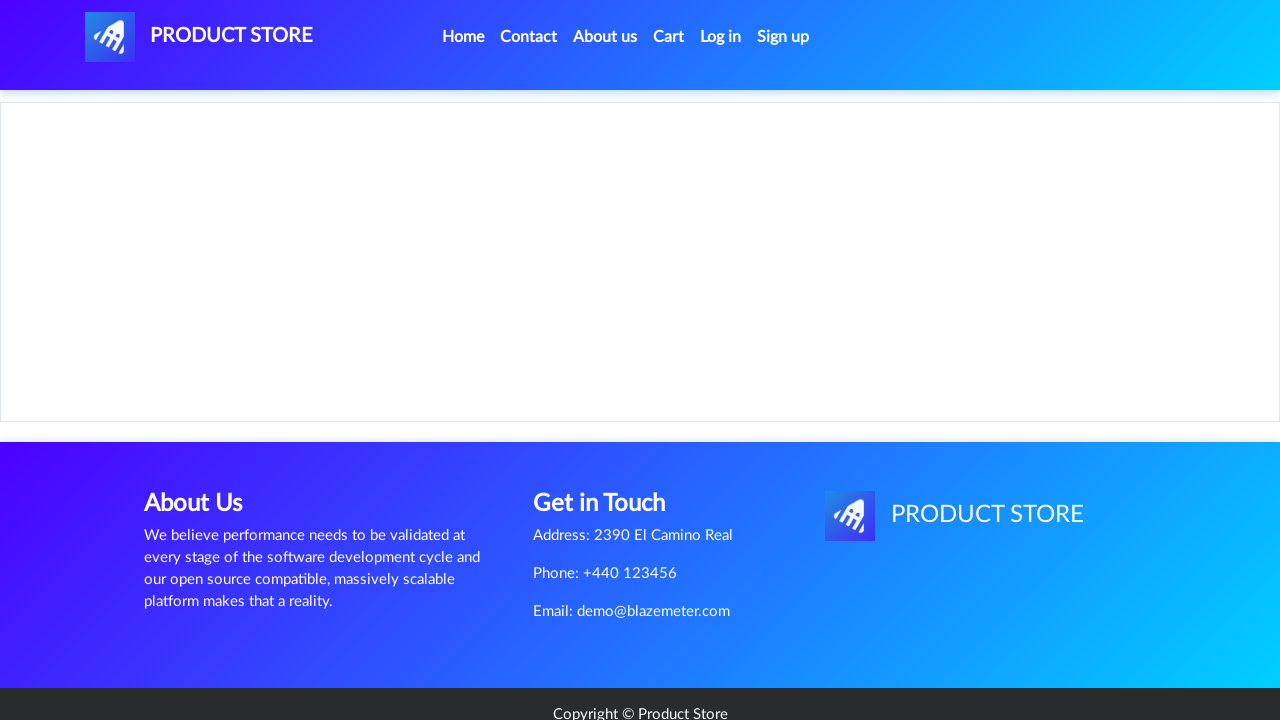

Clicked 'Add to cart' for Sony Vaio i7 at (610, 460) on text=Add to cart
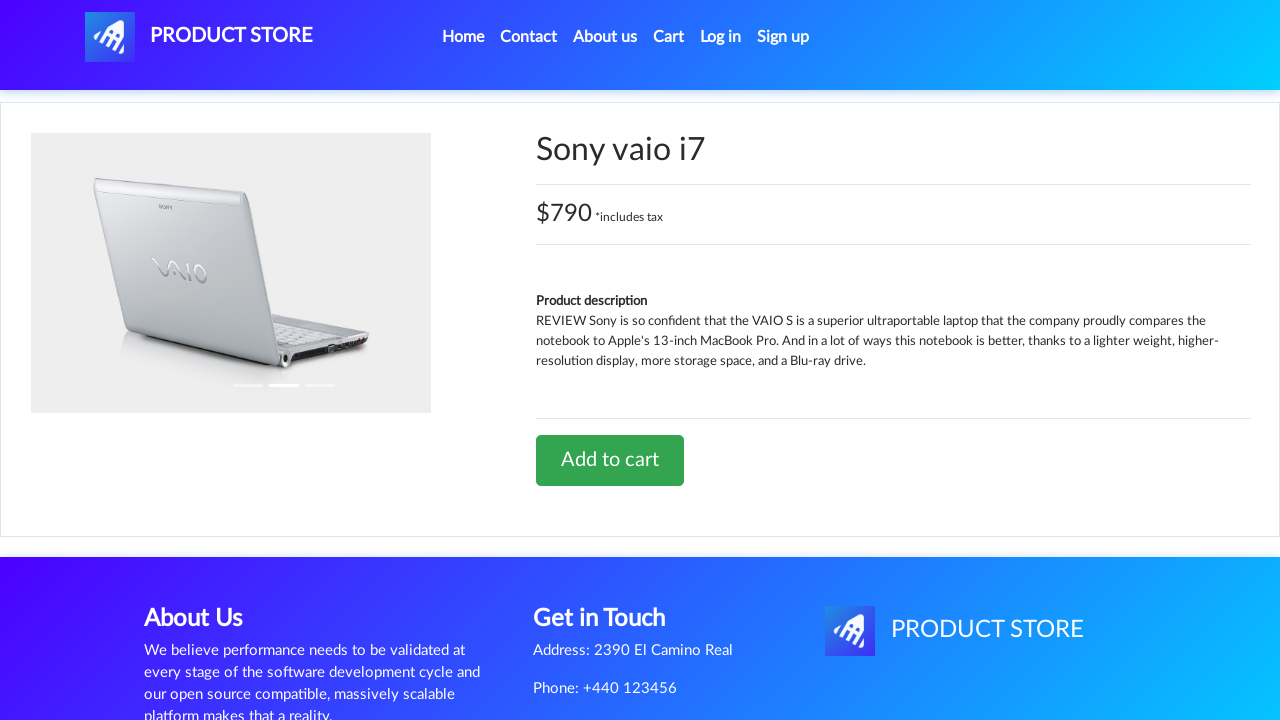

Waited after adding Sony Vaio i7 to cart
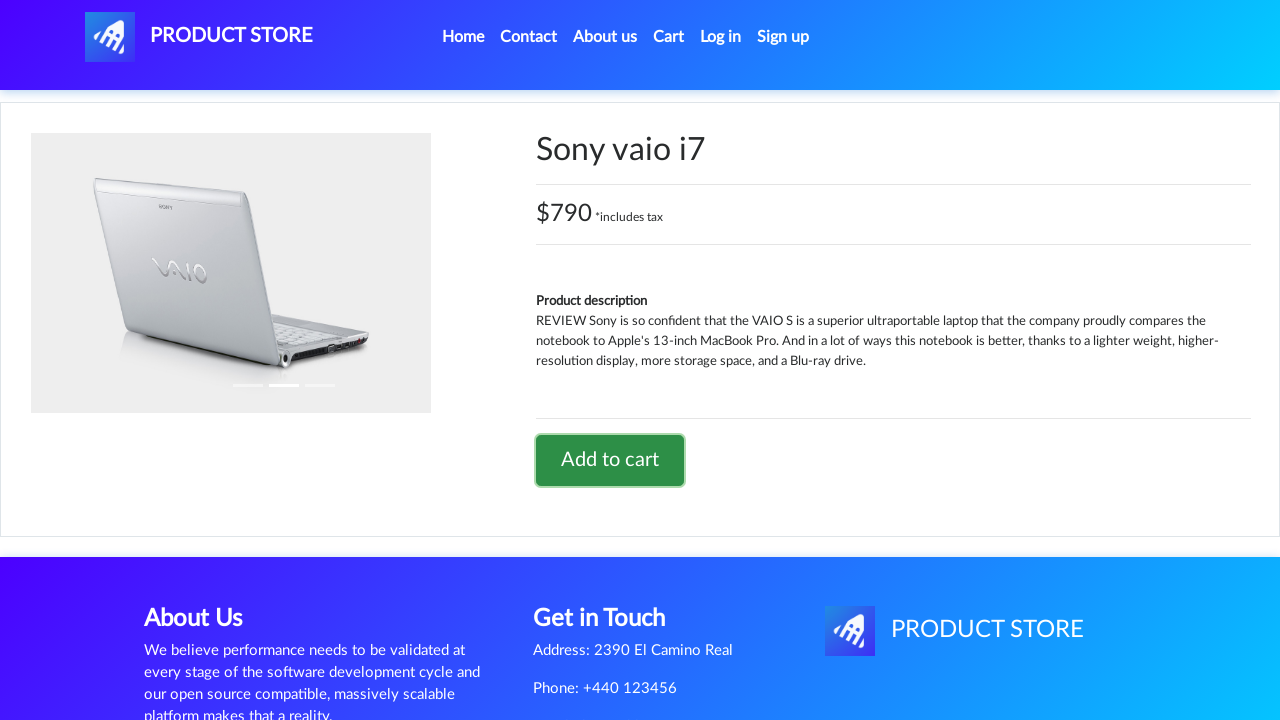

Clicked on cart icon to view cart at (669, 37) on #cartur
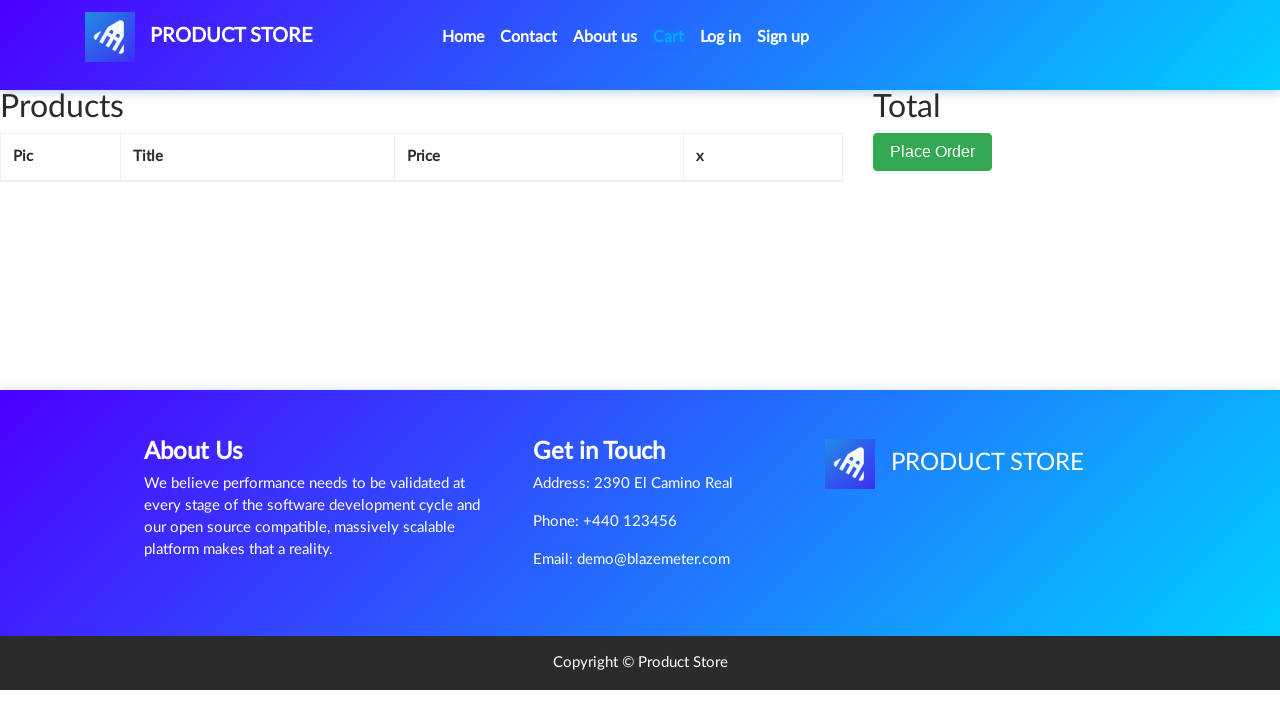

Cart table body loaded with items
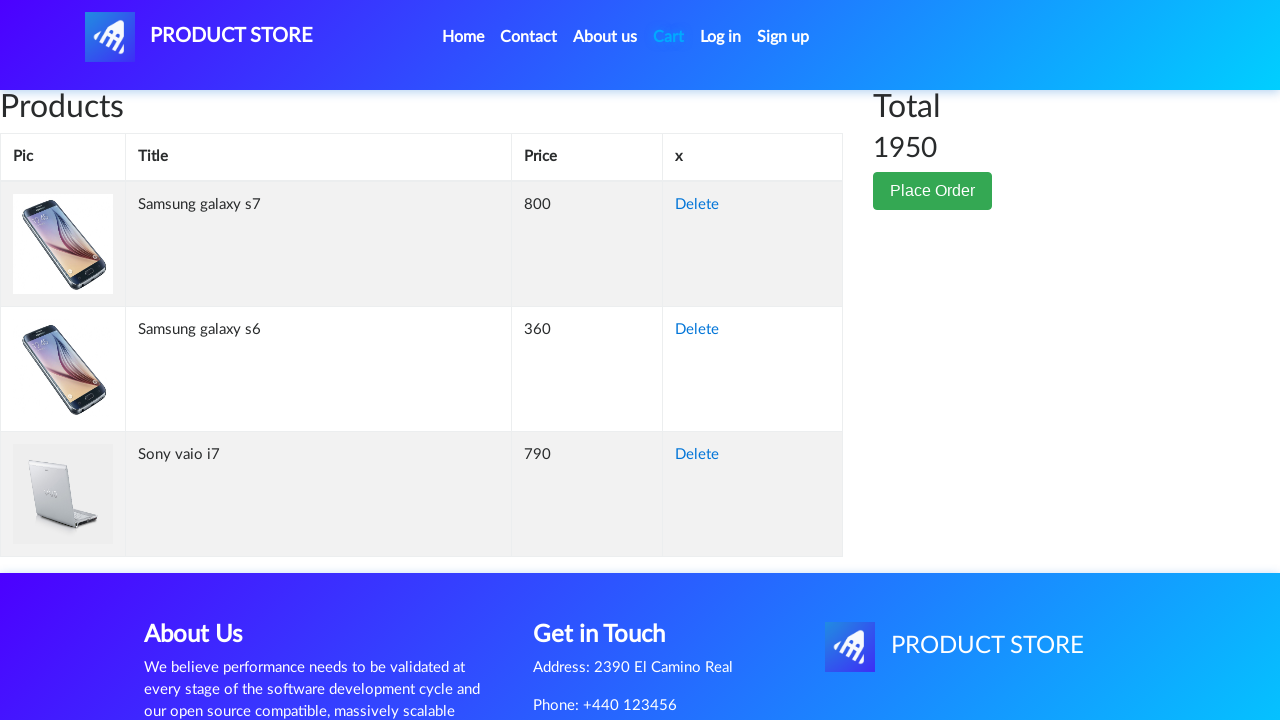

Waited for cart items to fully display
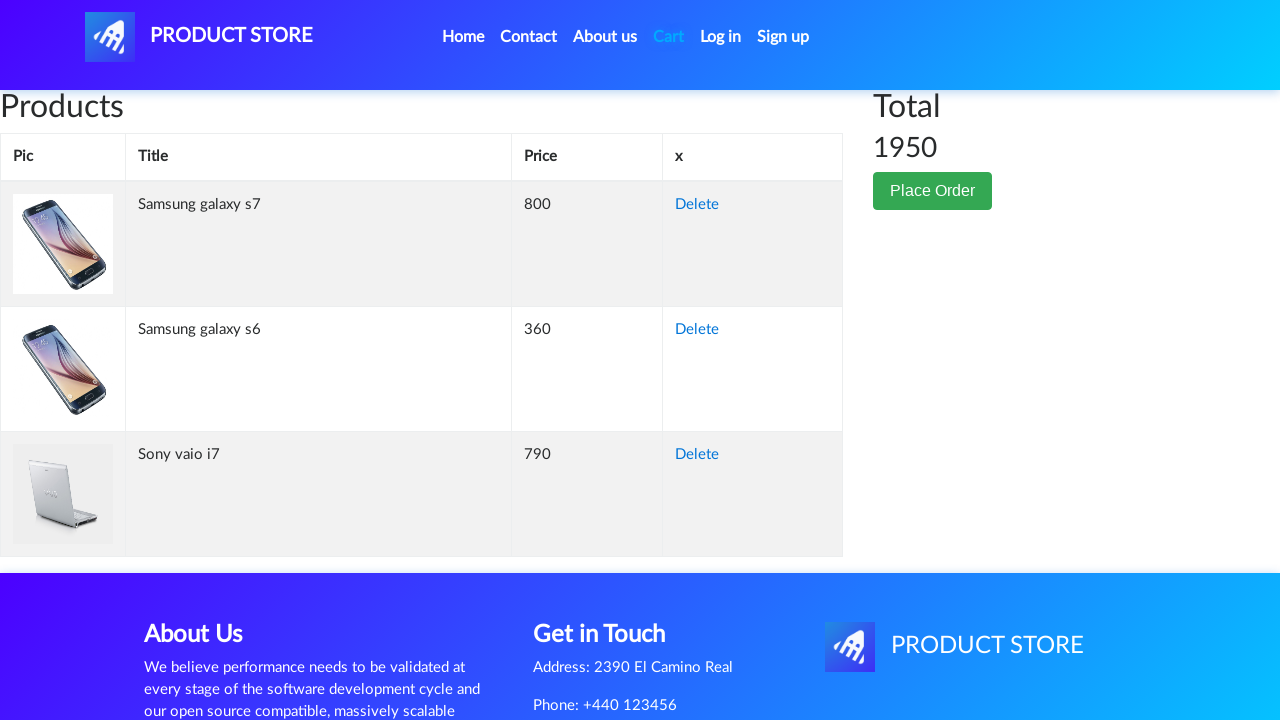

Clicked 'Delete' to remove Samsung Galaxy S6 from cart at (697, 330) on xpath=//td[contains(text(),'Samsung galaxy s6')]/following-sibling::td/a[text()=
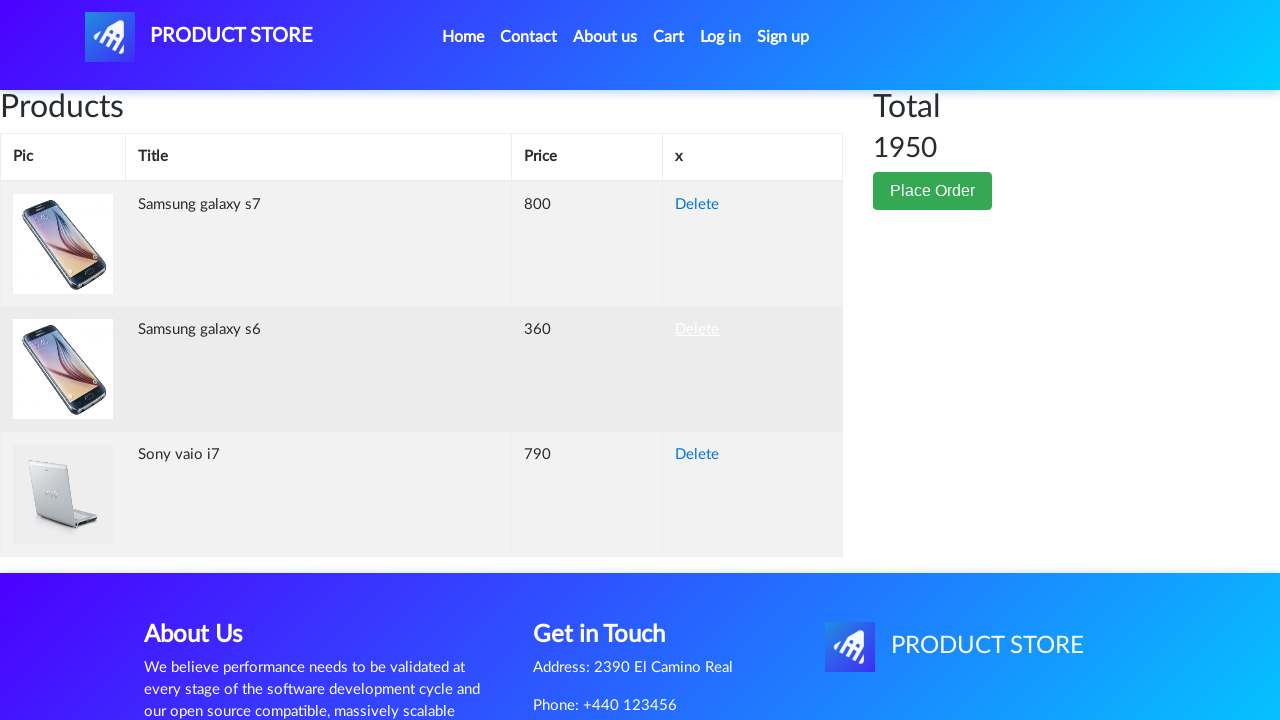

Waited after removing Samsung Galaxy S6 from cart
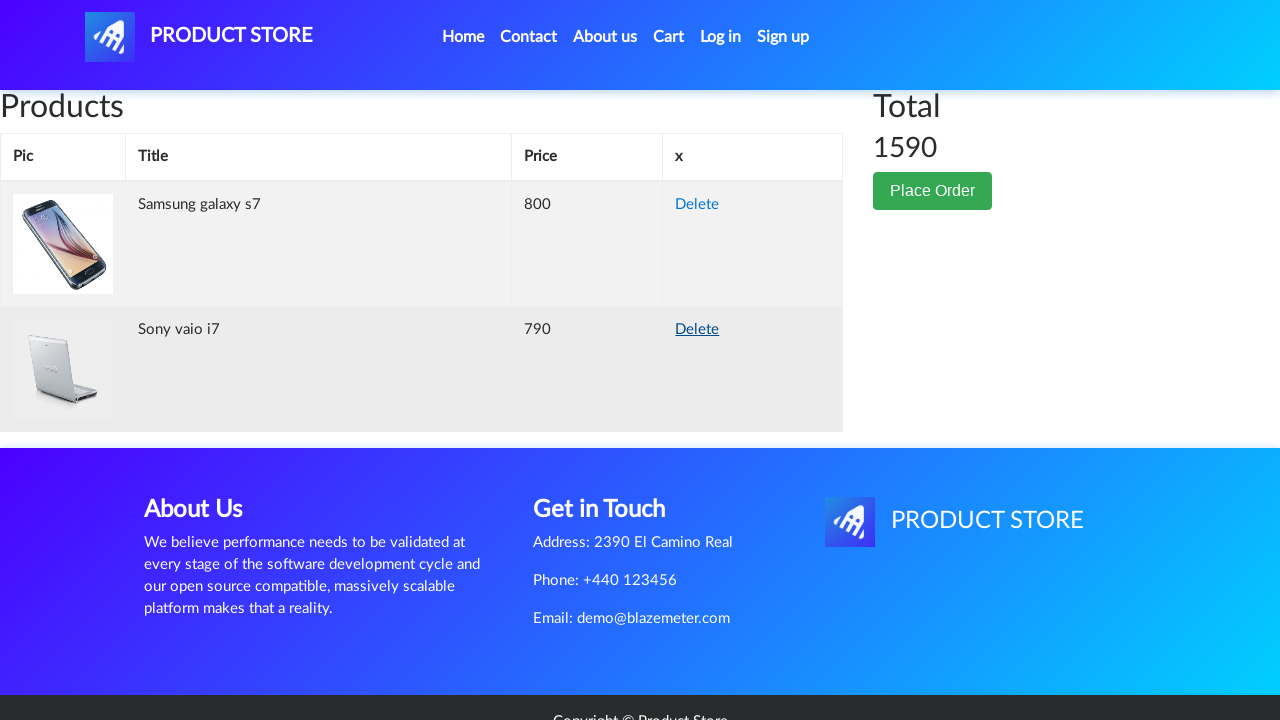

Clicked 'Place Order' button at (933, 191) on button:has-text('Place Order')
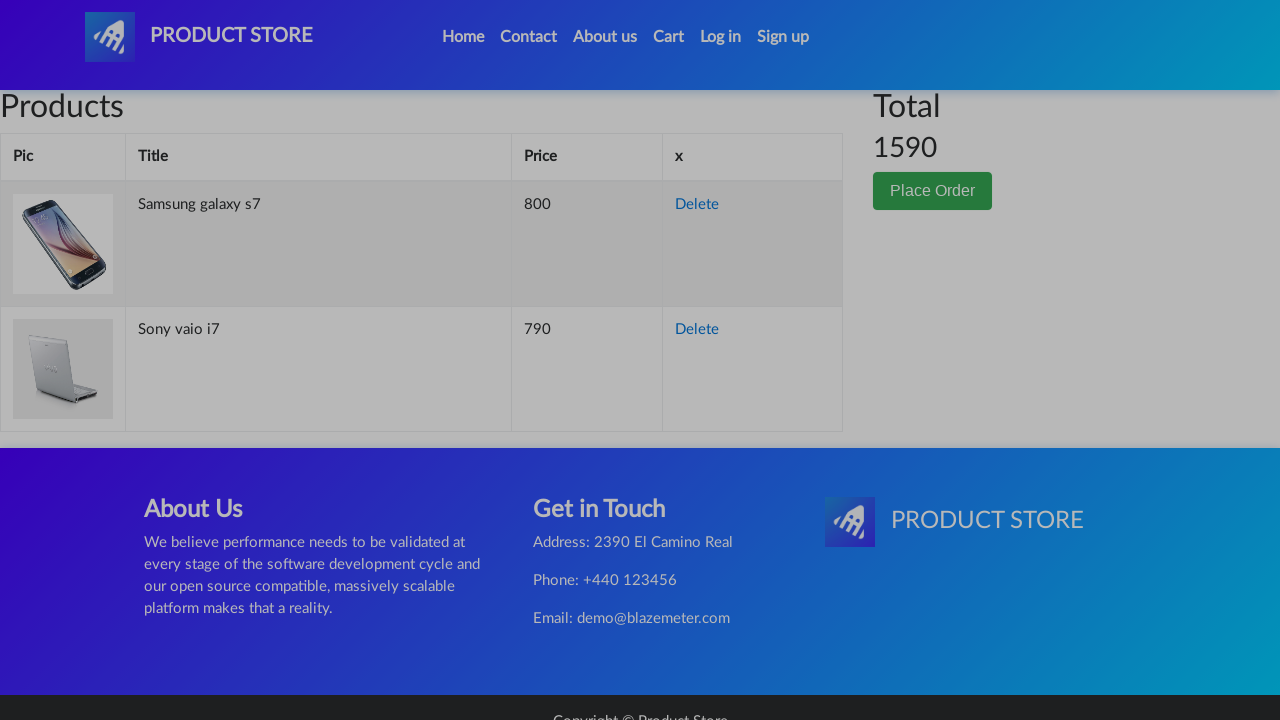

Order modal dialog loaded
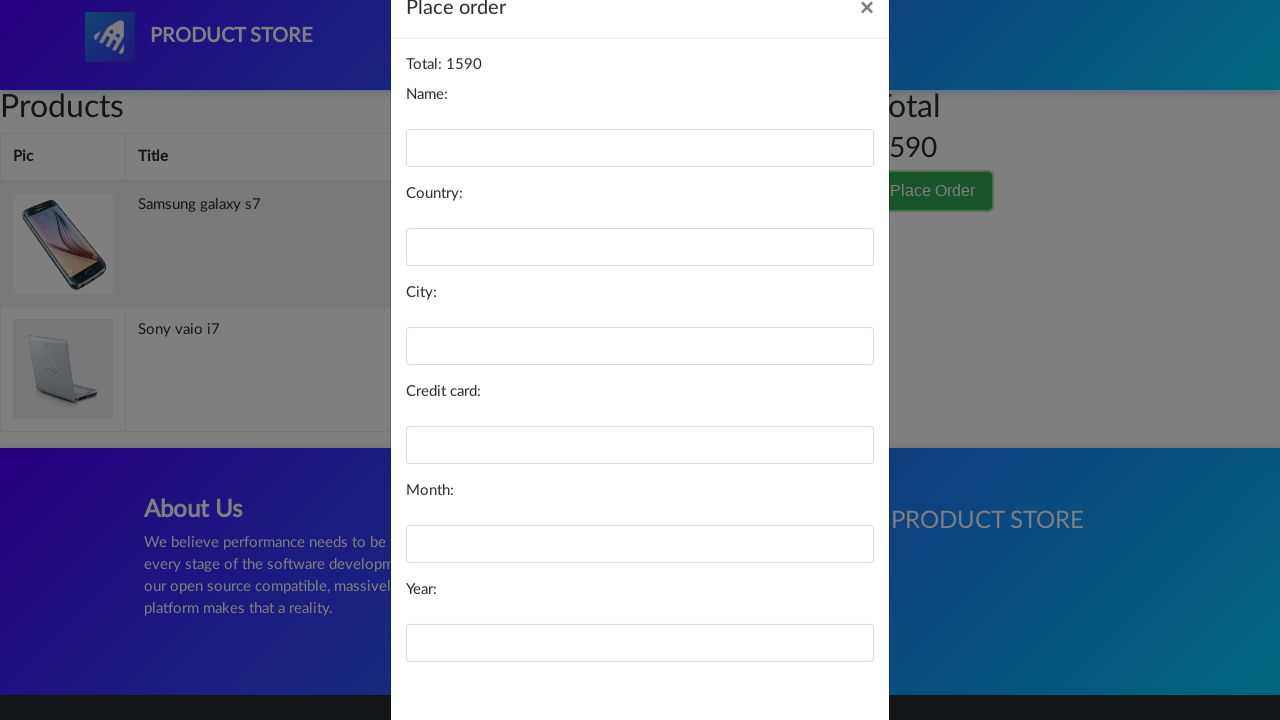

Filled name field with 'Carlos Martinez' on #name
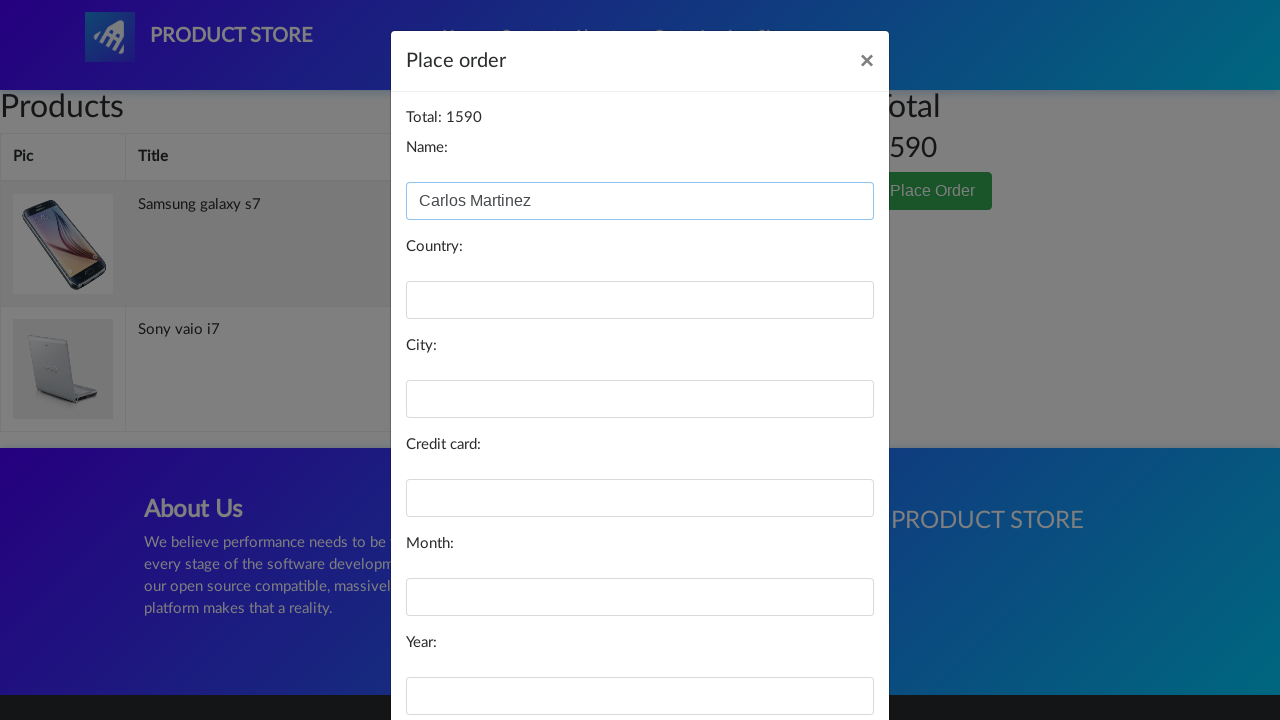

Filled country field with 'Mexico' on #country
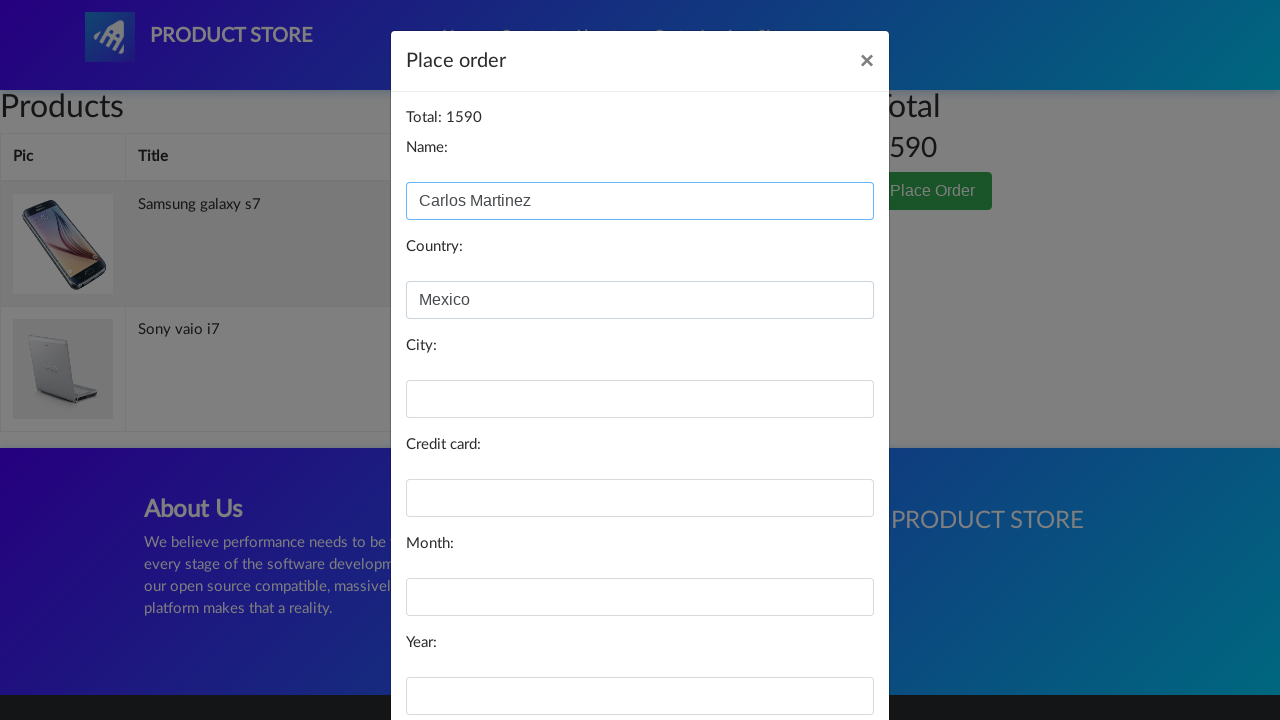

Filled city field with 'Mexico City' on #city
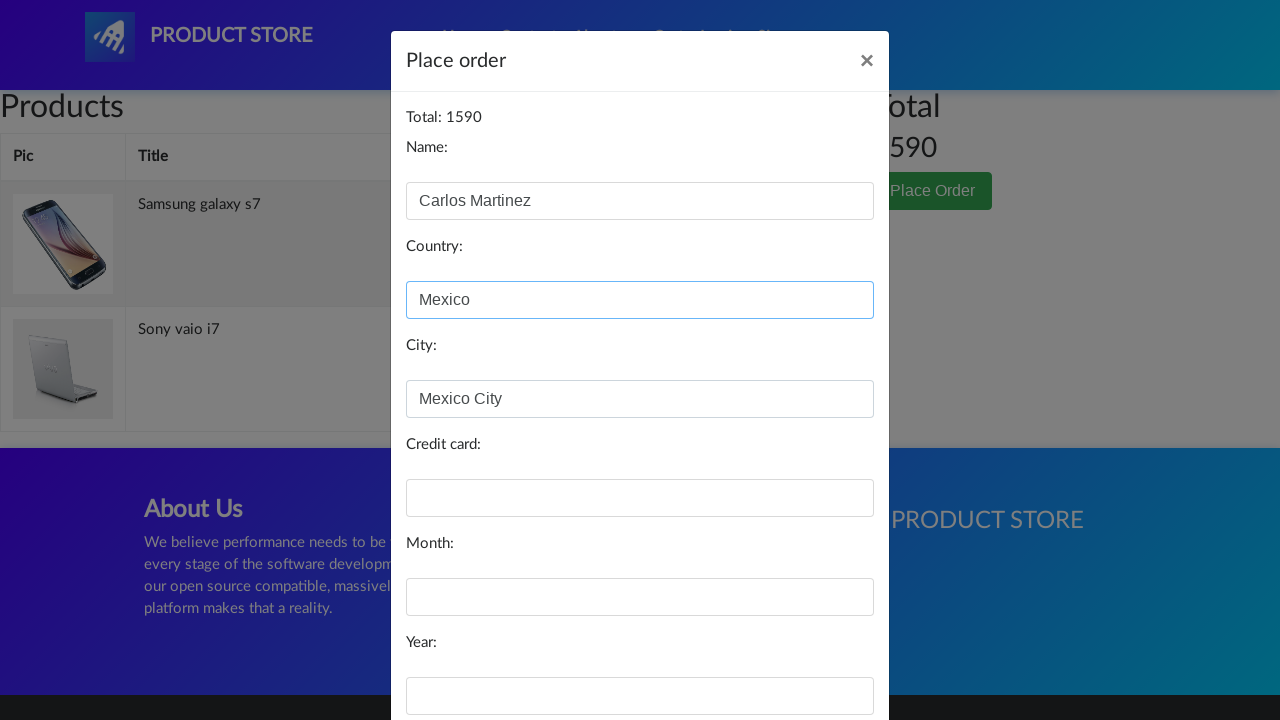

Filled credit card field with test card number on #card
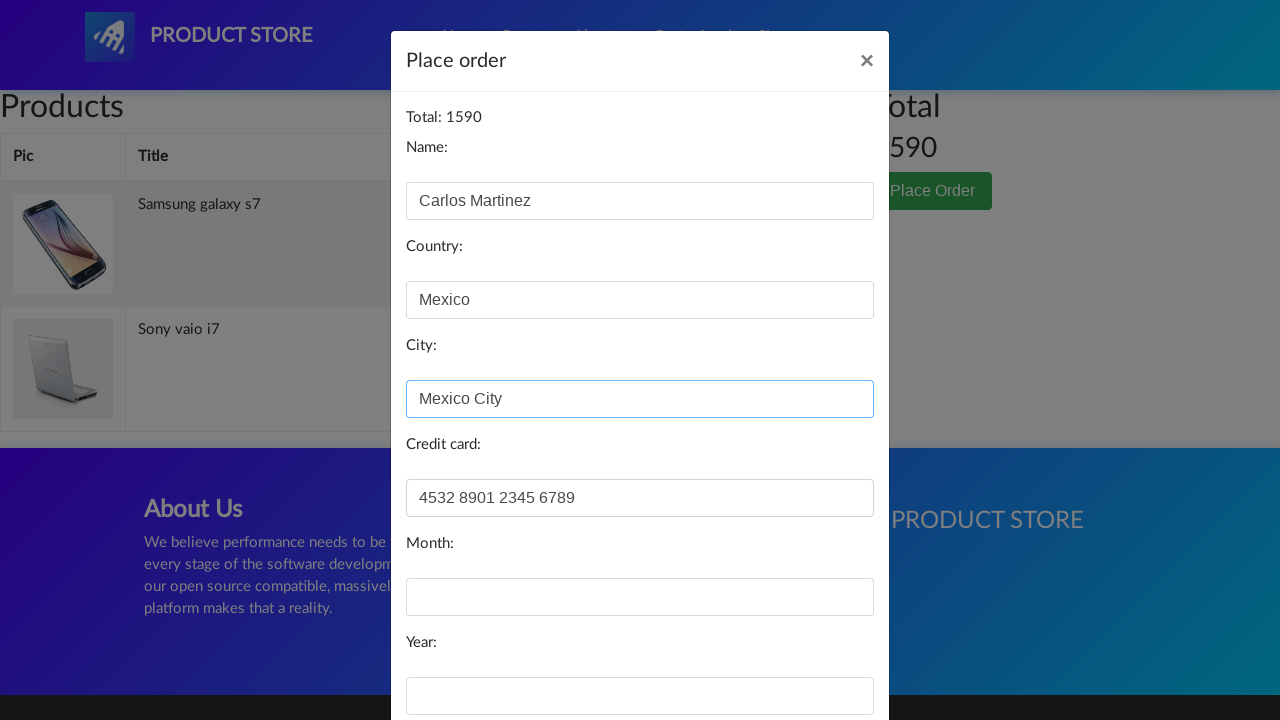

Filled expiry month field with 'March' on #month
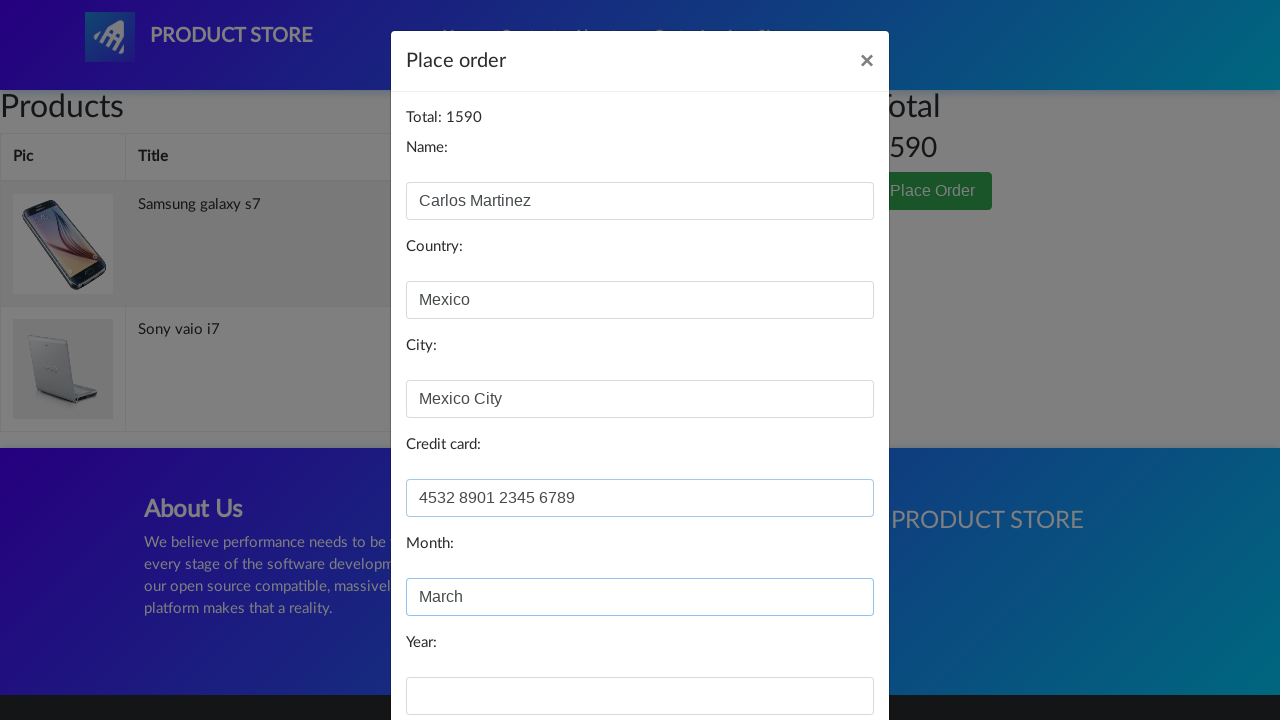

Filled expiry year field with '2025' on #year
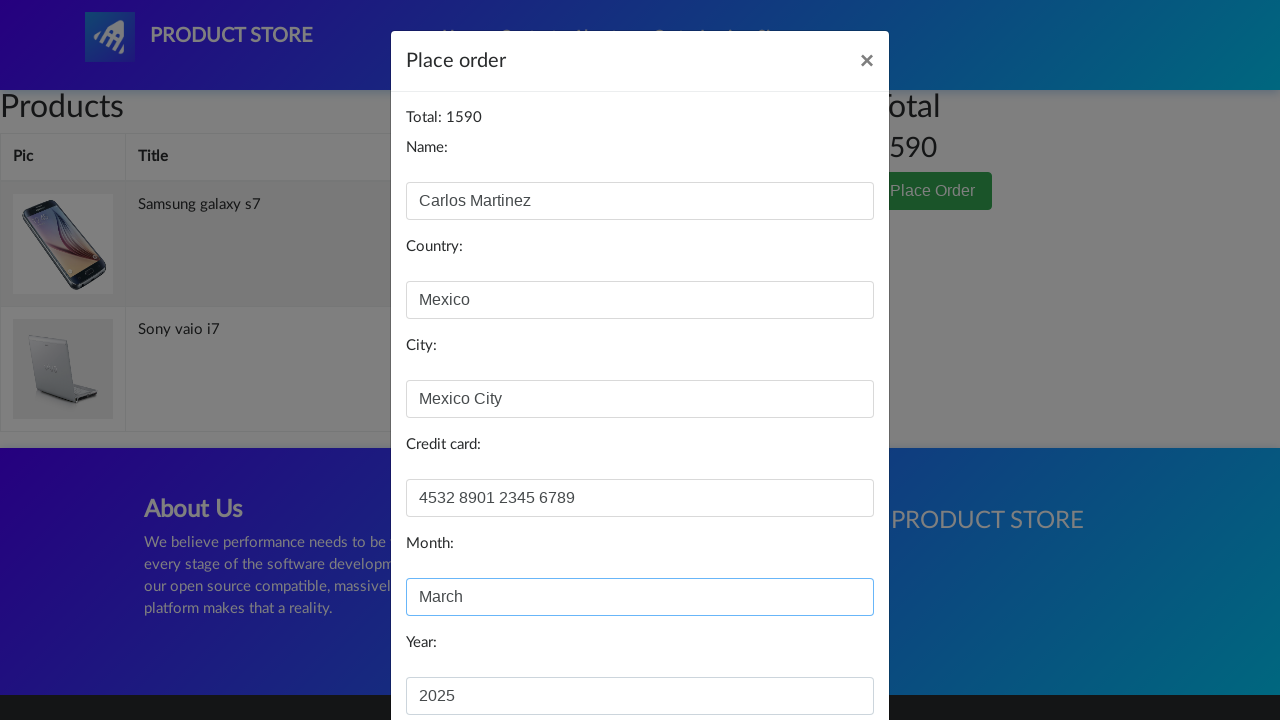

Clicked 'Purchase' button to complete order at (823, 655) on button:has-text('Purchase')
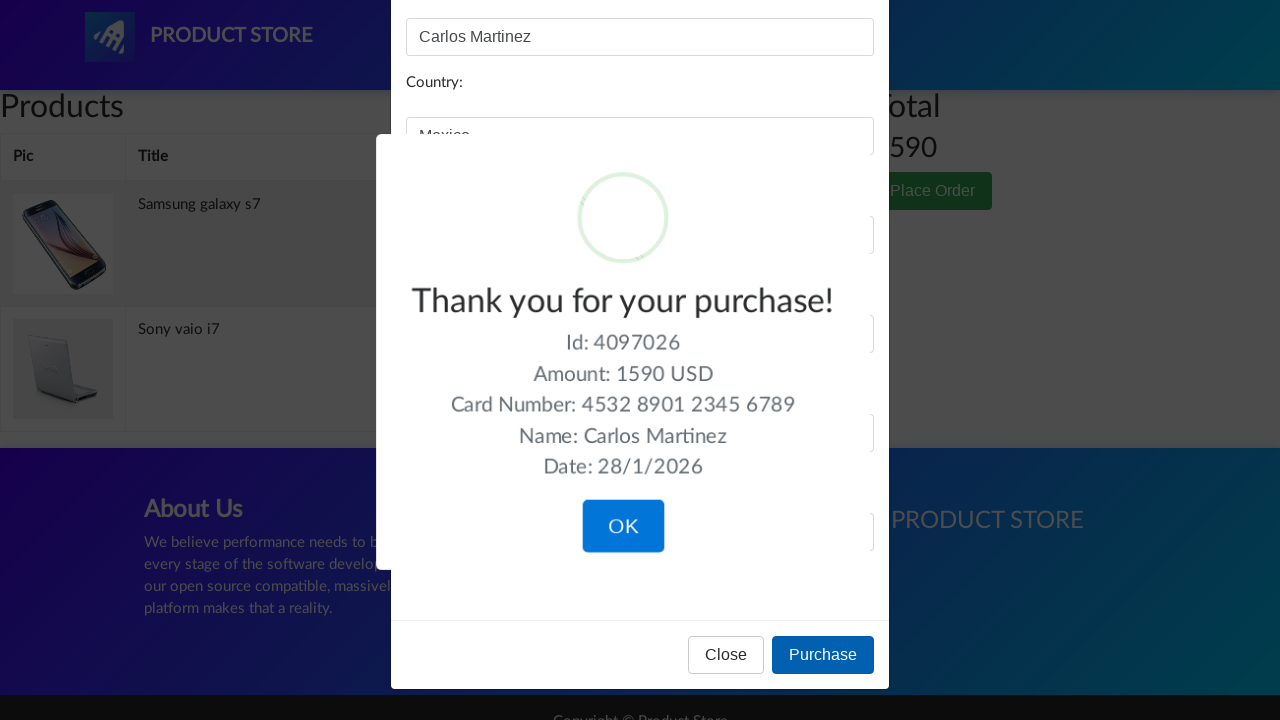

Purchase completed successfully - 'Thank you for your purchase' message appeared
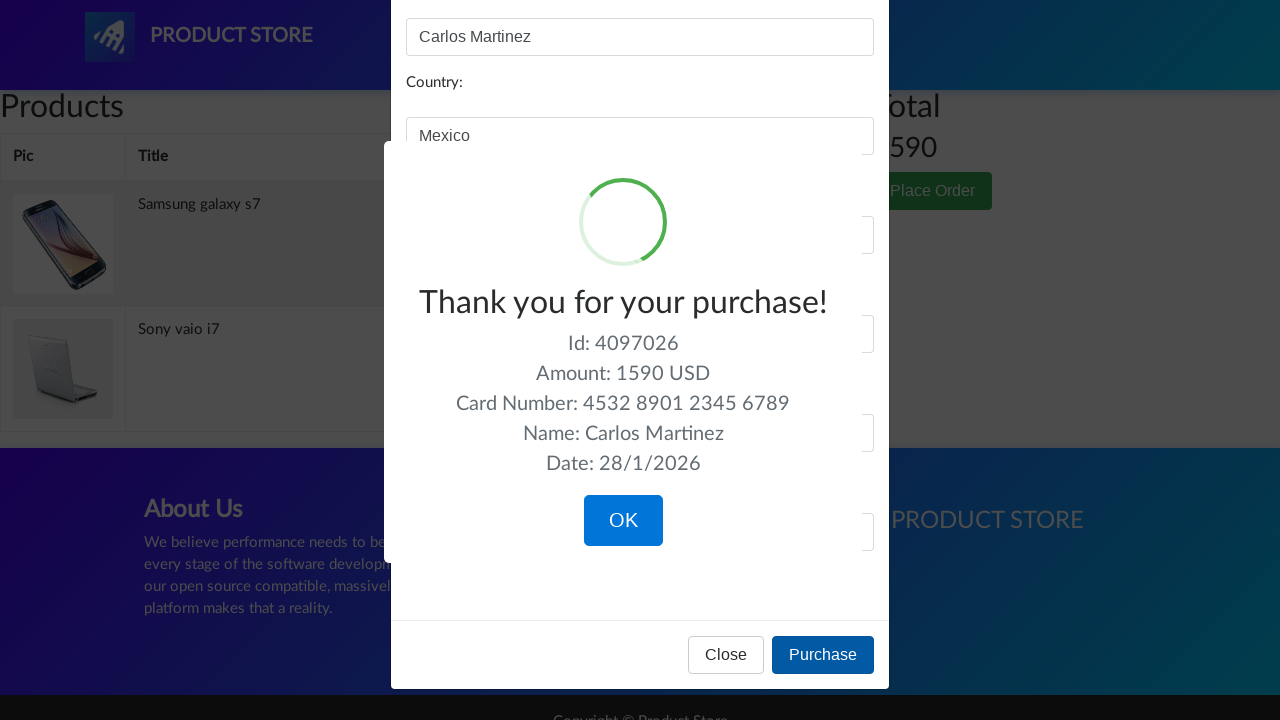

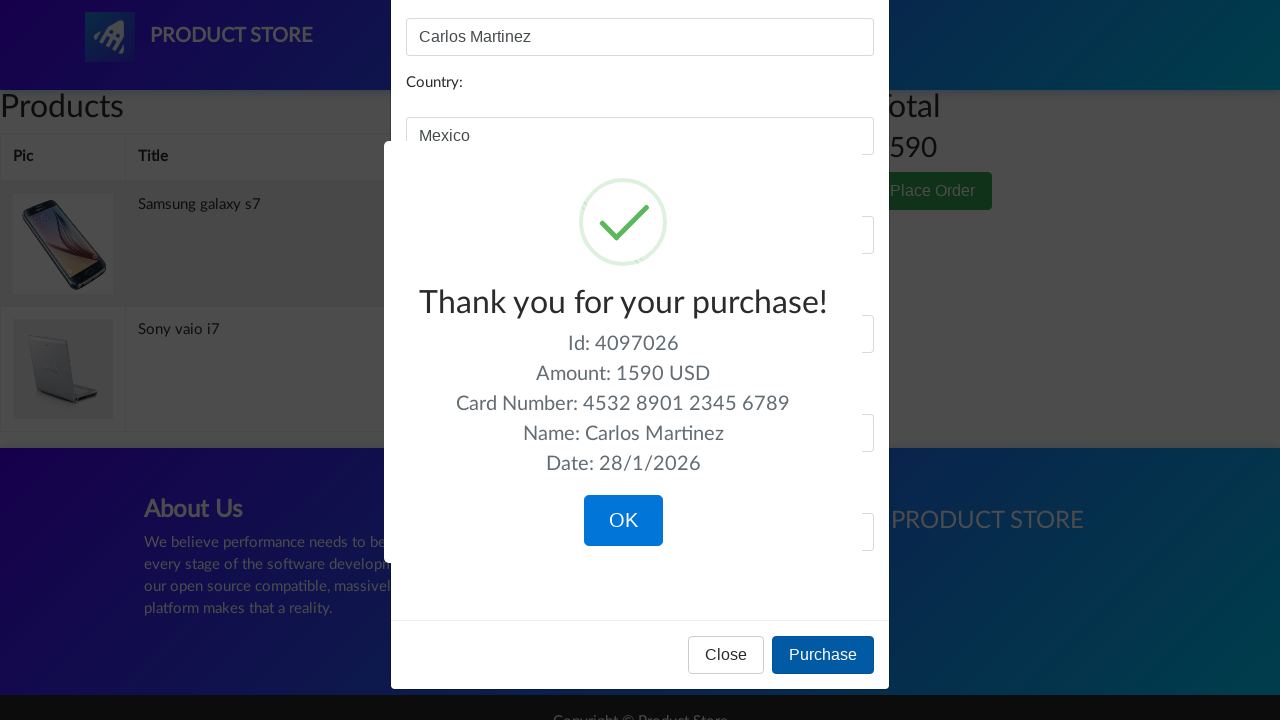